Tests the Personal Notes application by navigating to the notes page, adding multiple notes with titles and content, and then searching for a specific note.

Starting URL: https://material.playwrightvn.com/

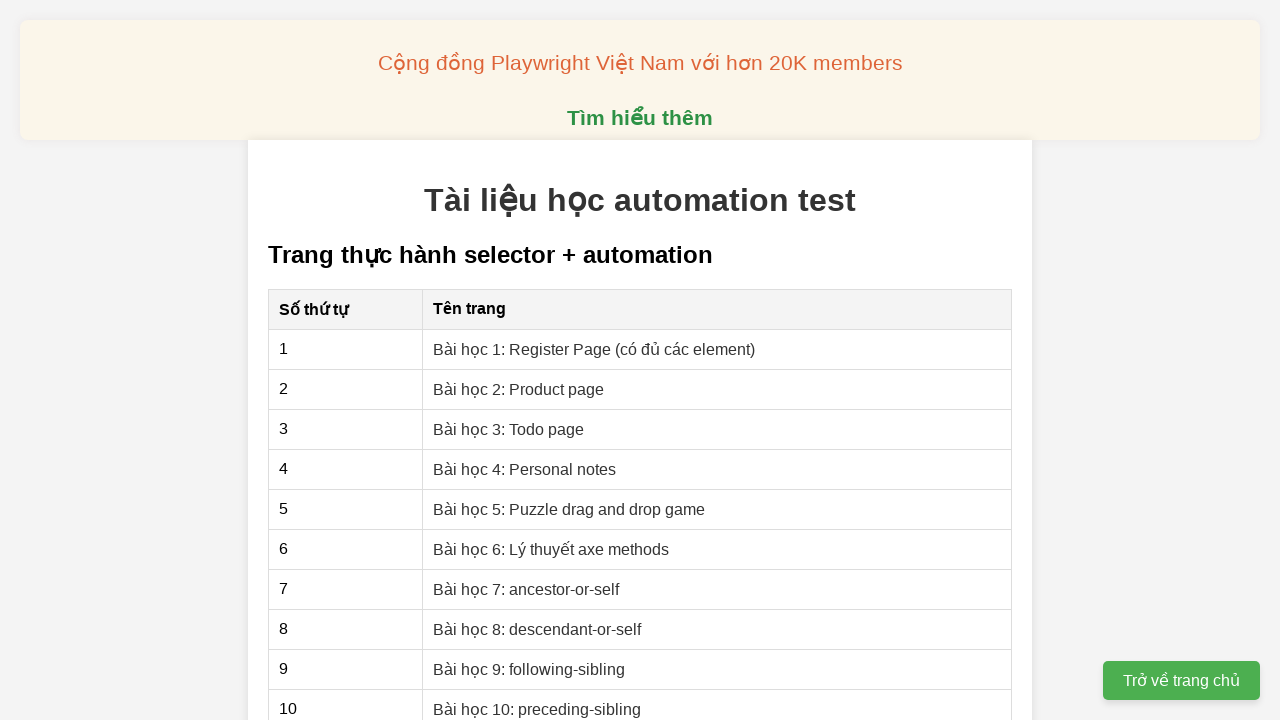

Clicked on 'Bài 4: Personal notes' link at (525, 469) on xpath=//a[@href="04-xpath-personal-notes.html"]
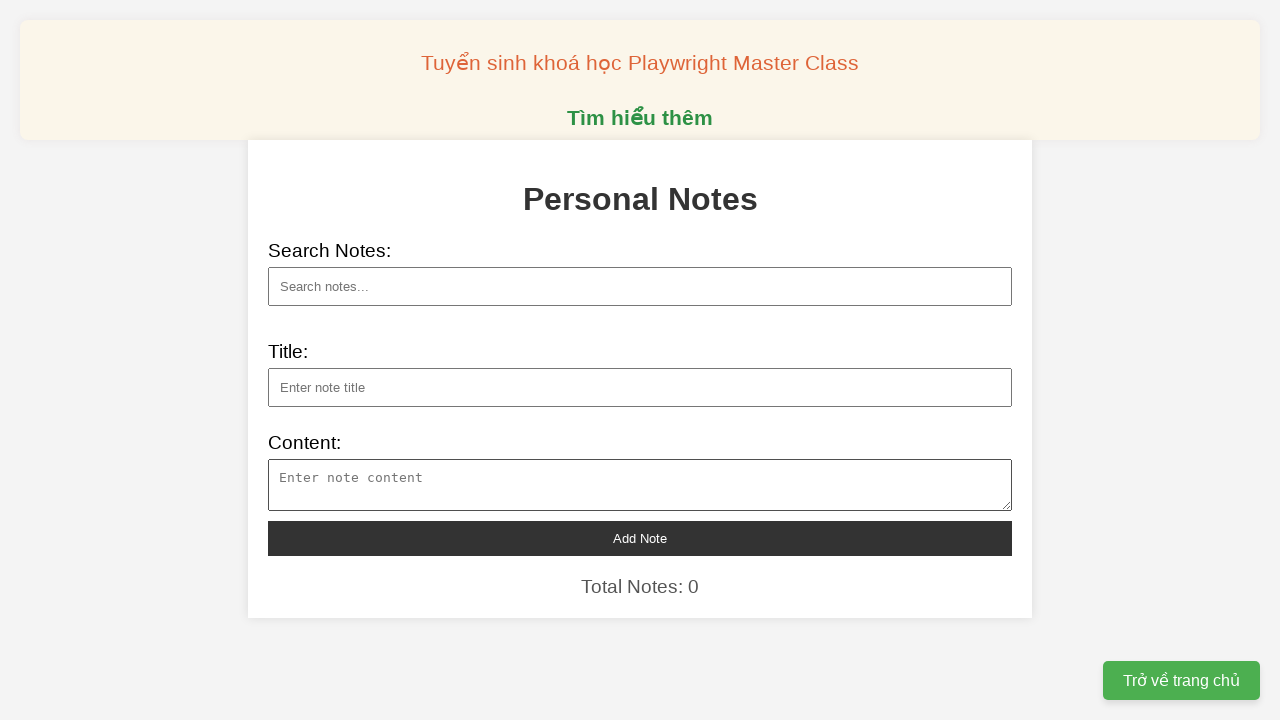

Notes page loaded successfully
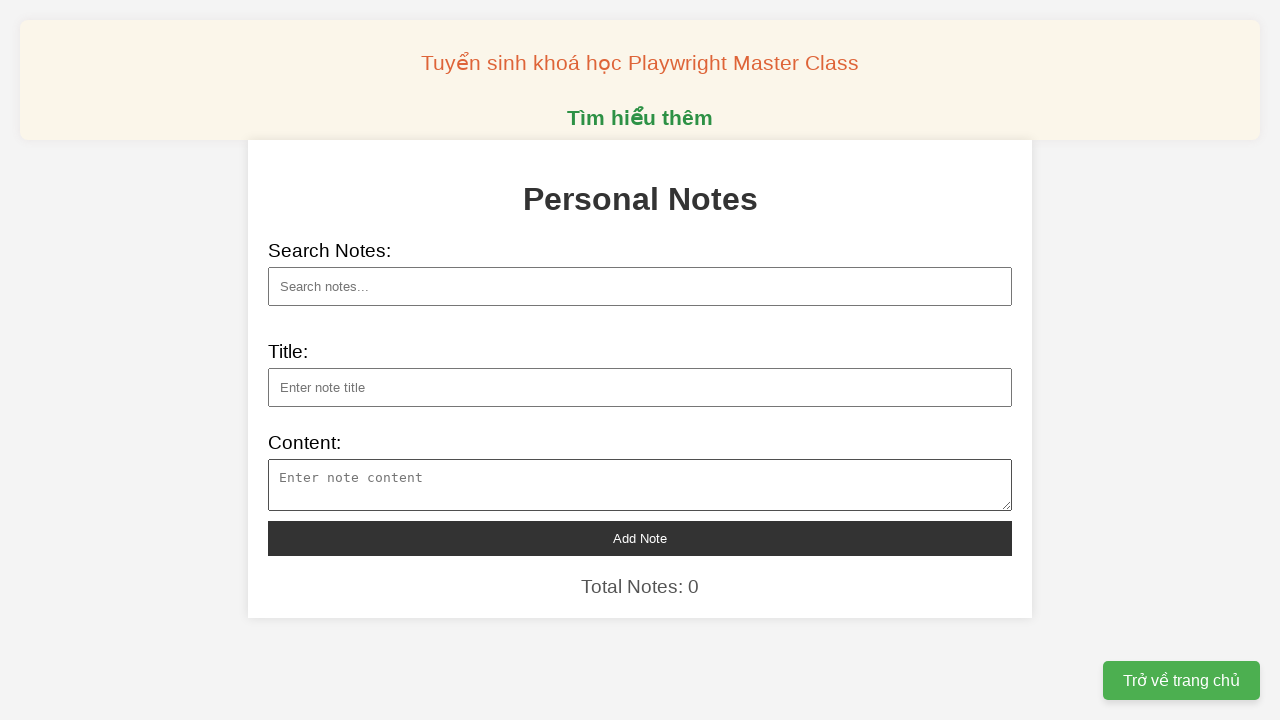

Filled note title: 'Khám phá vũ trụ mới' on xpath=//input[@id='note-title']
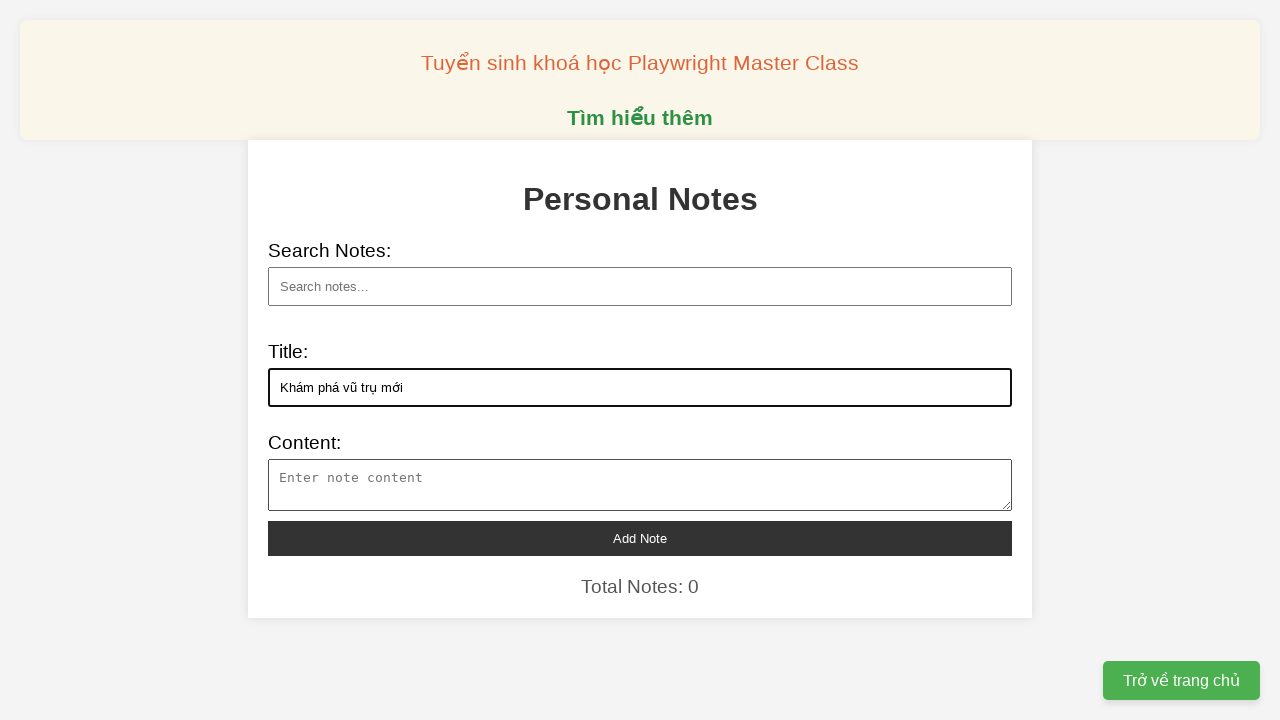

Filled note content for note 1 on xpath=//textarea[@id='note-content']
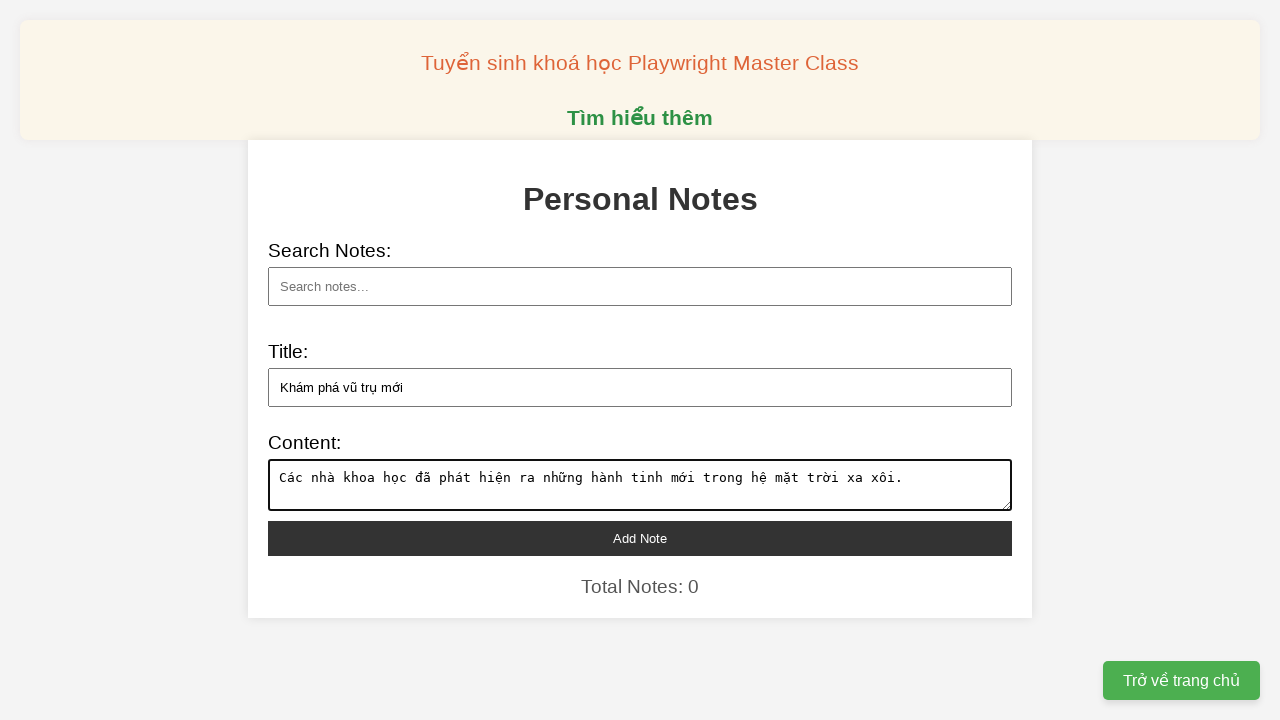

Added note 1 to the list at (640, 538) on xpath=//*[@id='add-note']
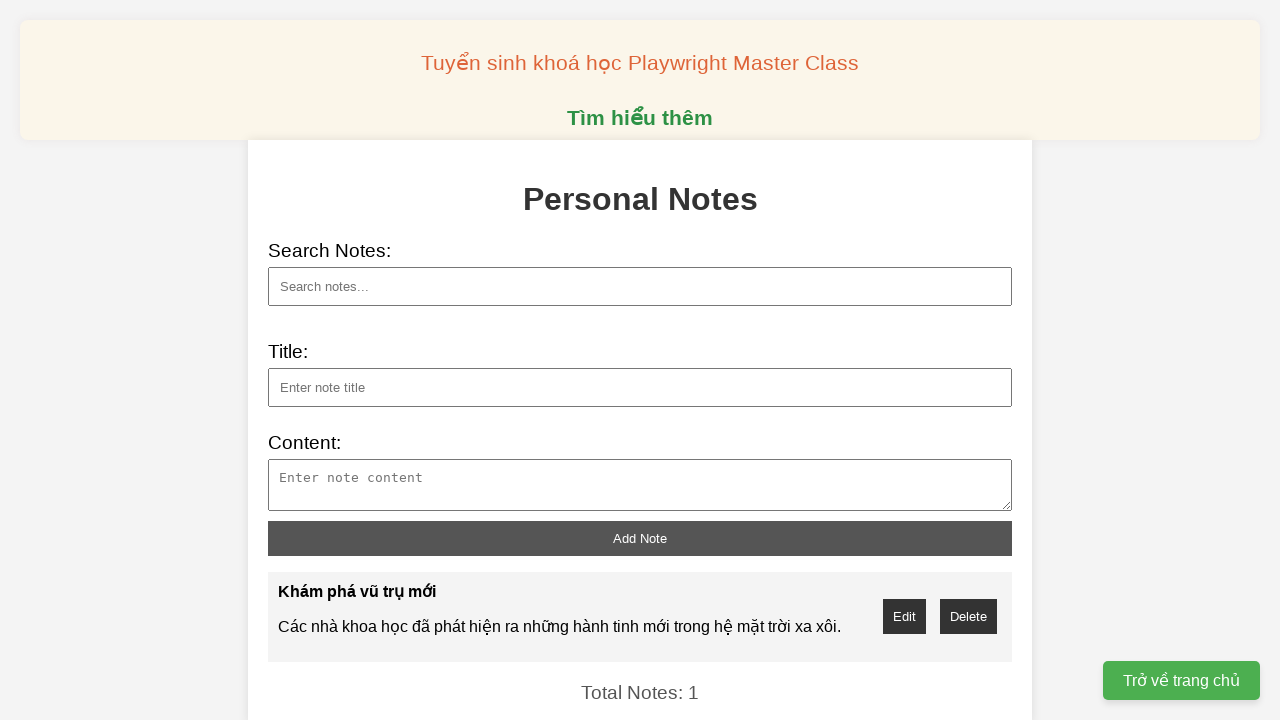

Filled note title: 'Công nghệ AI tiến bộ' on xpath=//input[@id='note-title']
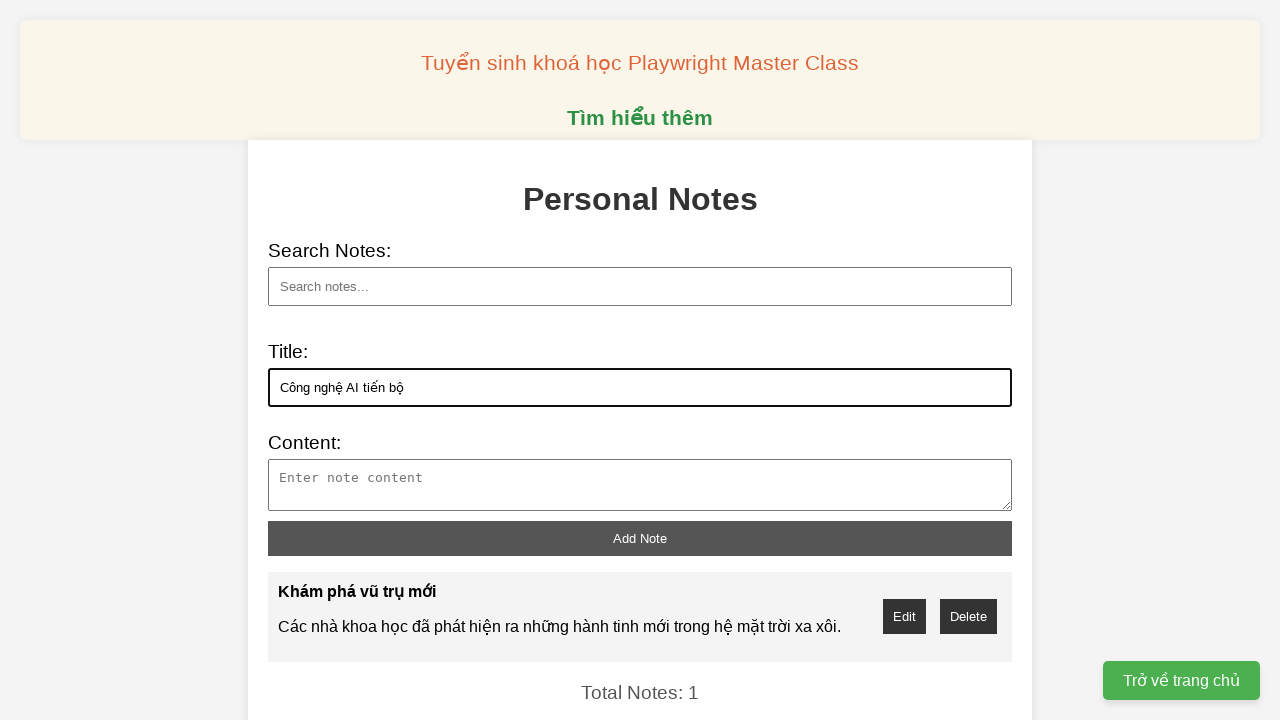

Filled note content for note 2 on xpath=//textarea[@id='note-content']
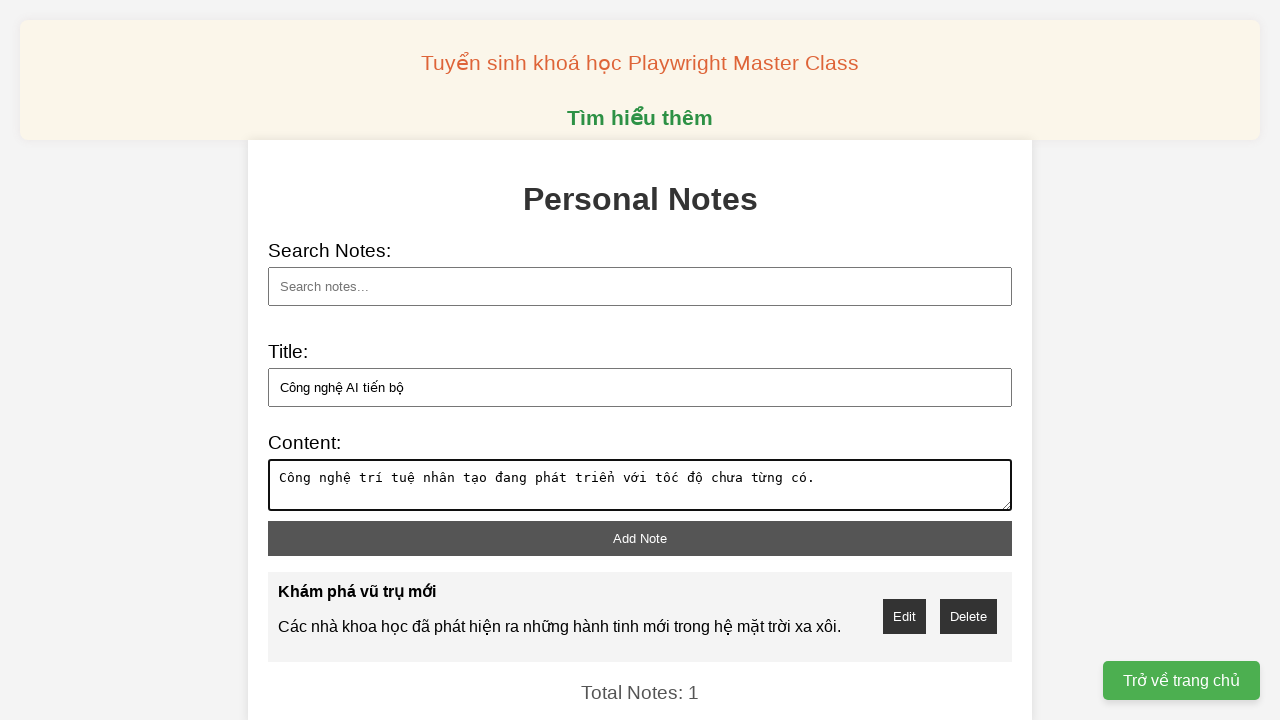

Added note 2 to the list at (640, 538) on xpath=//*[@id='add-note']
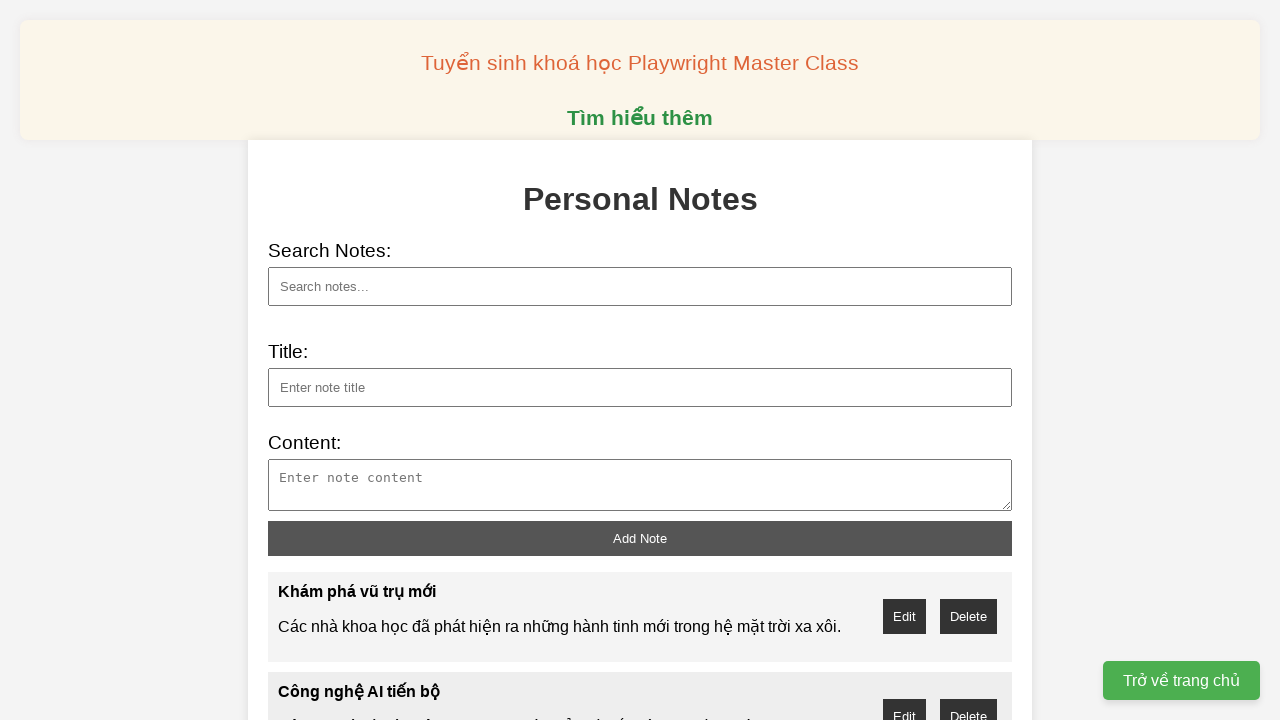

Filled note title: 'Nghiên cứu biến đổi khí hậu' on xpath=//input[@id='note-title']
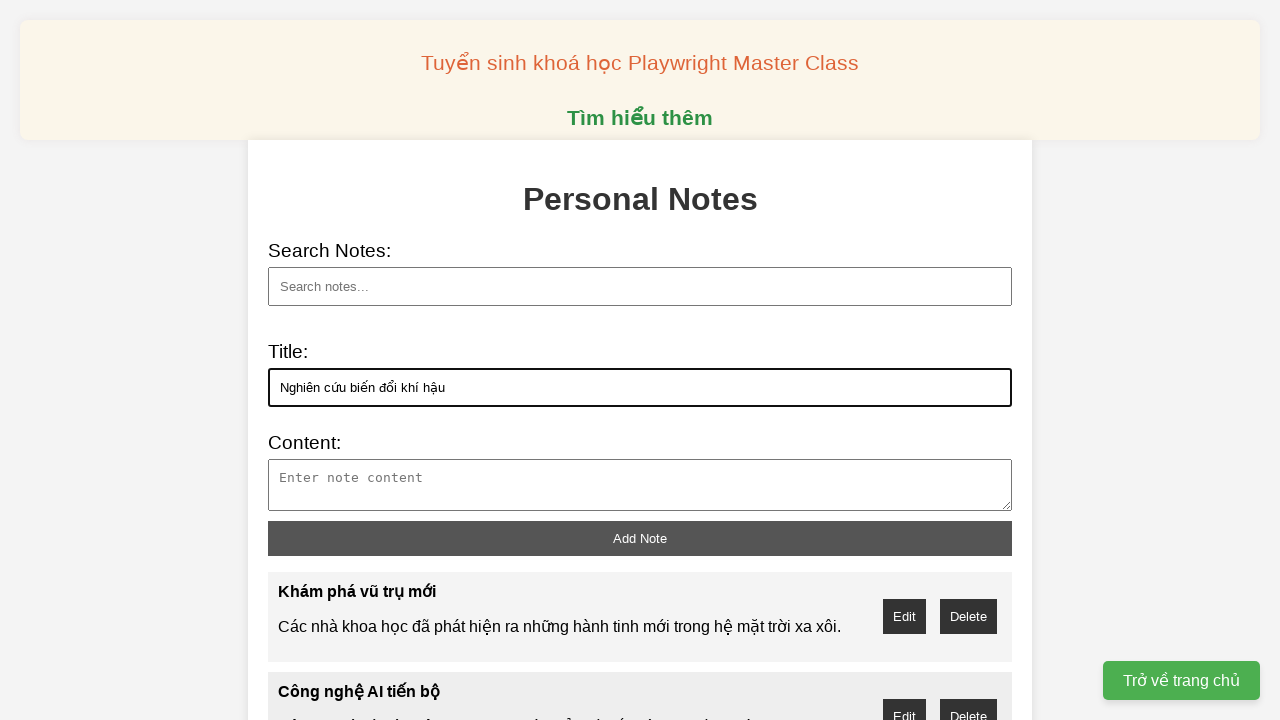

Filled note content for note 3 on xpath=//textarea[@id='note-content']
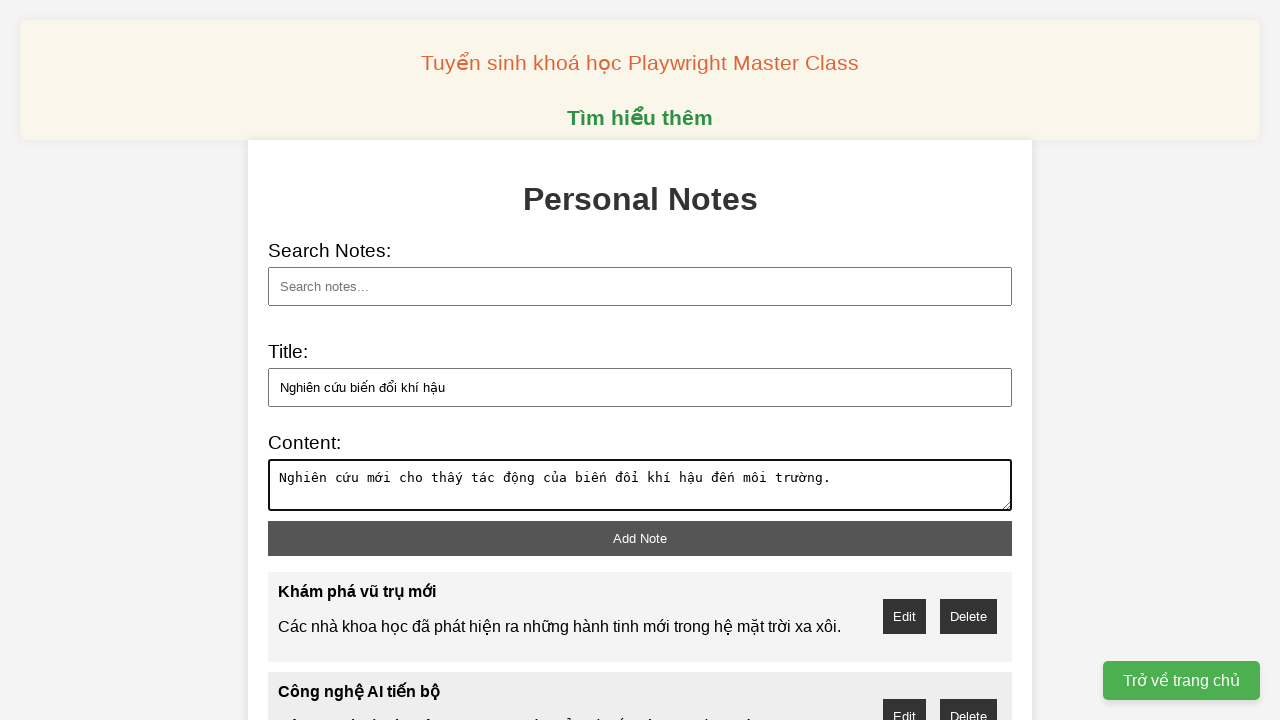

Added note 3 to the list at (640, 538) on xpath=//*[@id='add-note']
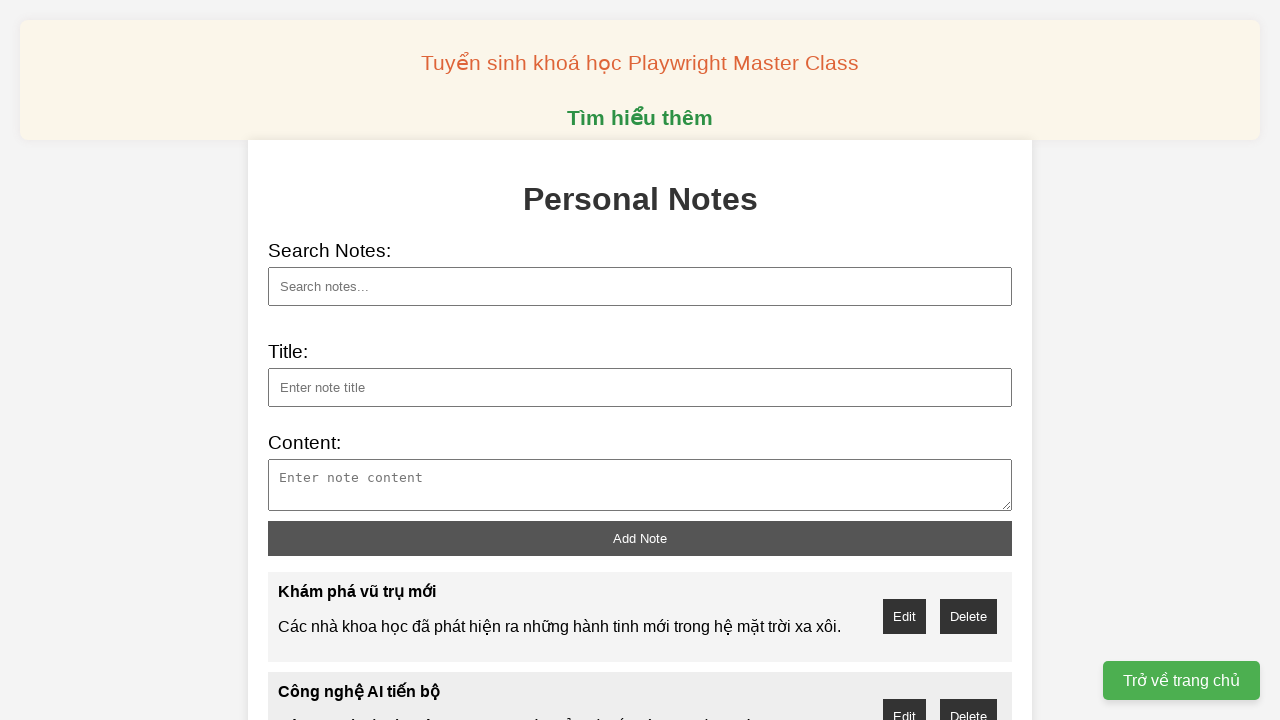

Filled note title: 'Phát hiện khoa học mới' on xpath=//input[@id='note-title']
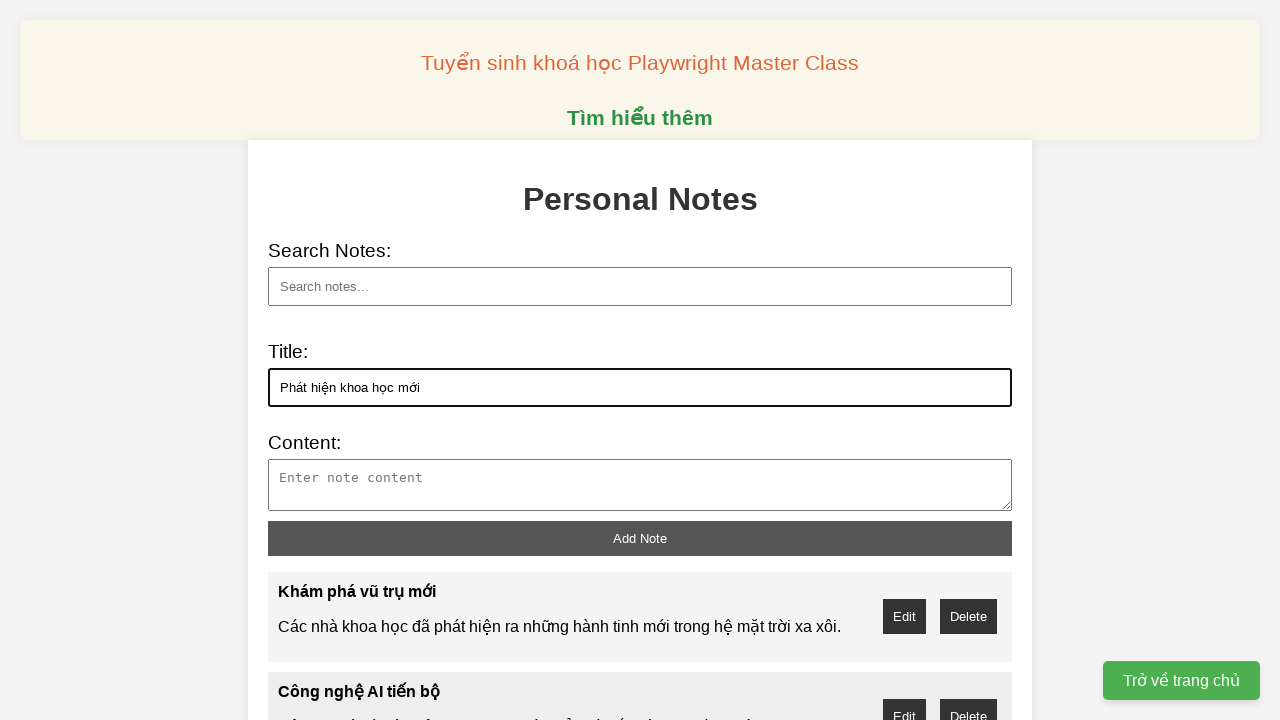

Filled note content for note 4 on xpath=//textarea[@id='note-content']
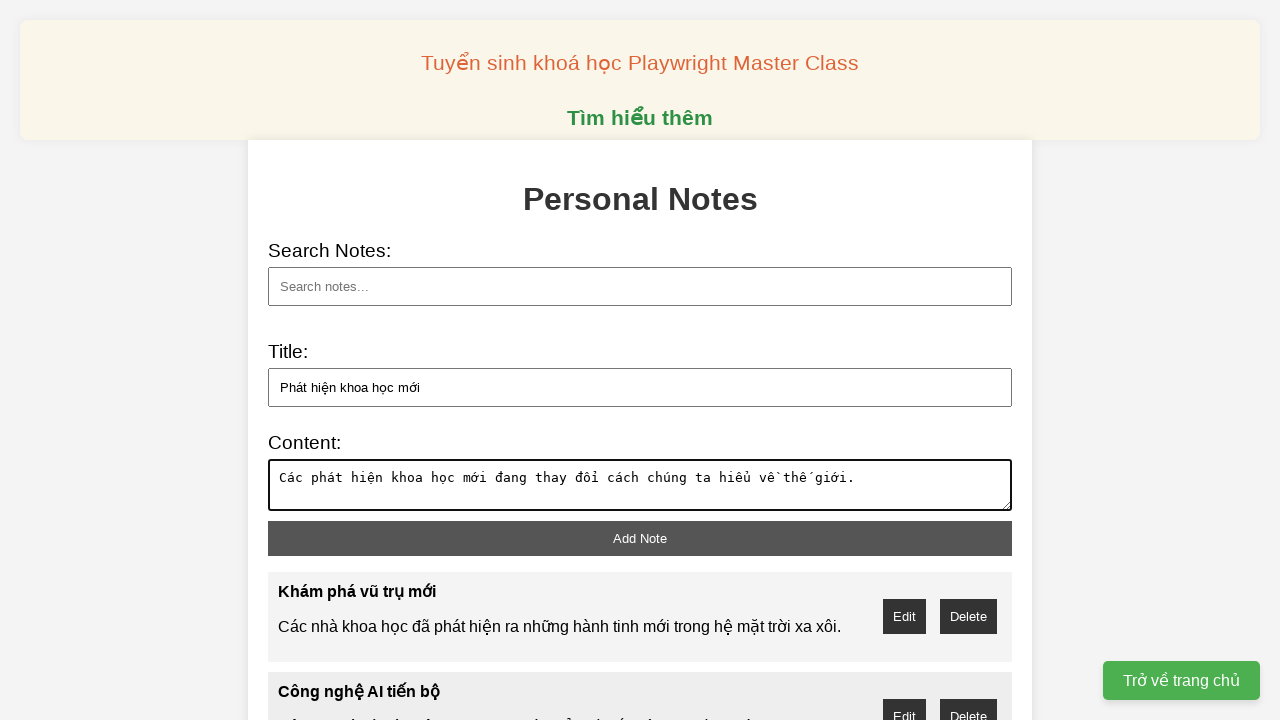

Added note 4 to the list at (640, 538) on xpath=//*[@id='add-note']
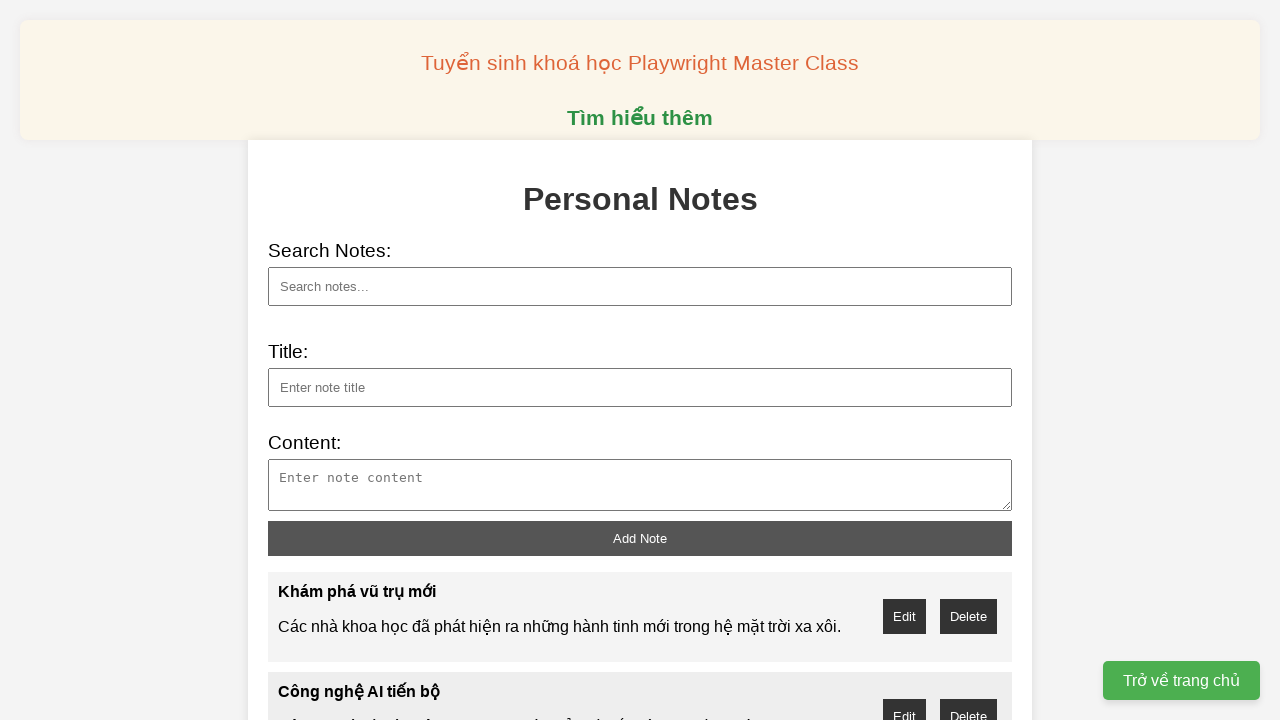

Filled note title: 'Robot tự động hóa' on xpath=//input[@id='note-title']
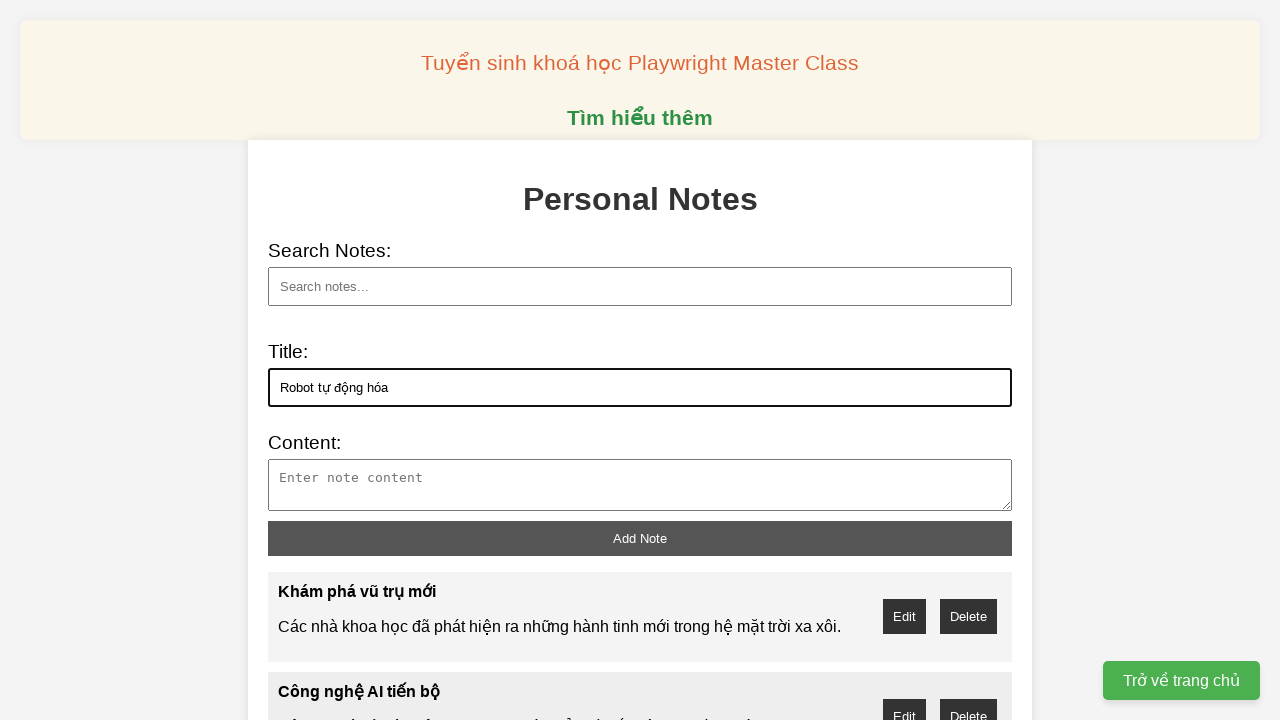

Filled note content for note 5 on xpath=//textarea[@id='note-content']
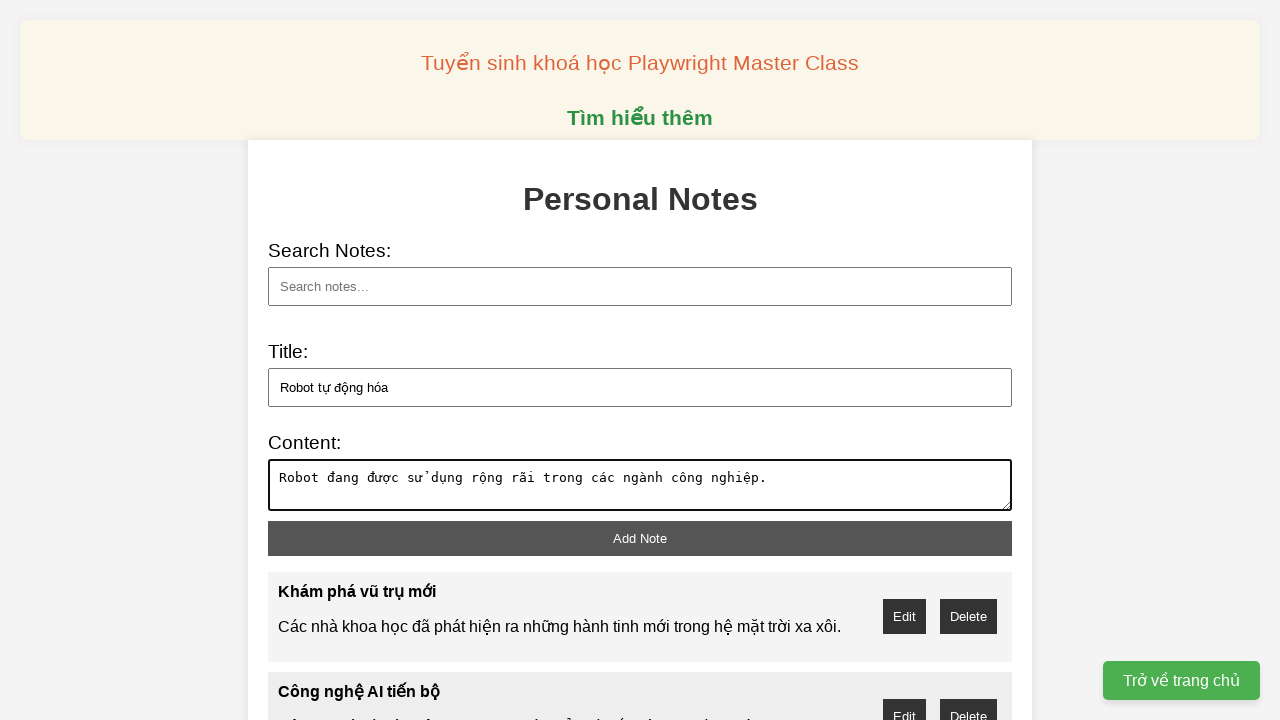

Added note 5 to the list at (640, 538) on xpath=//*[@id='add-note']
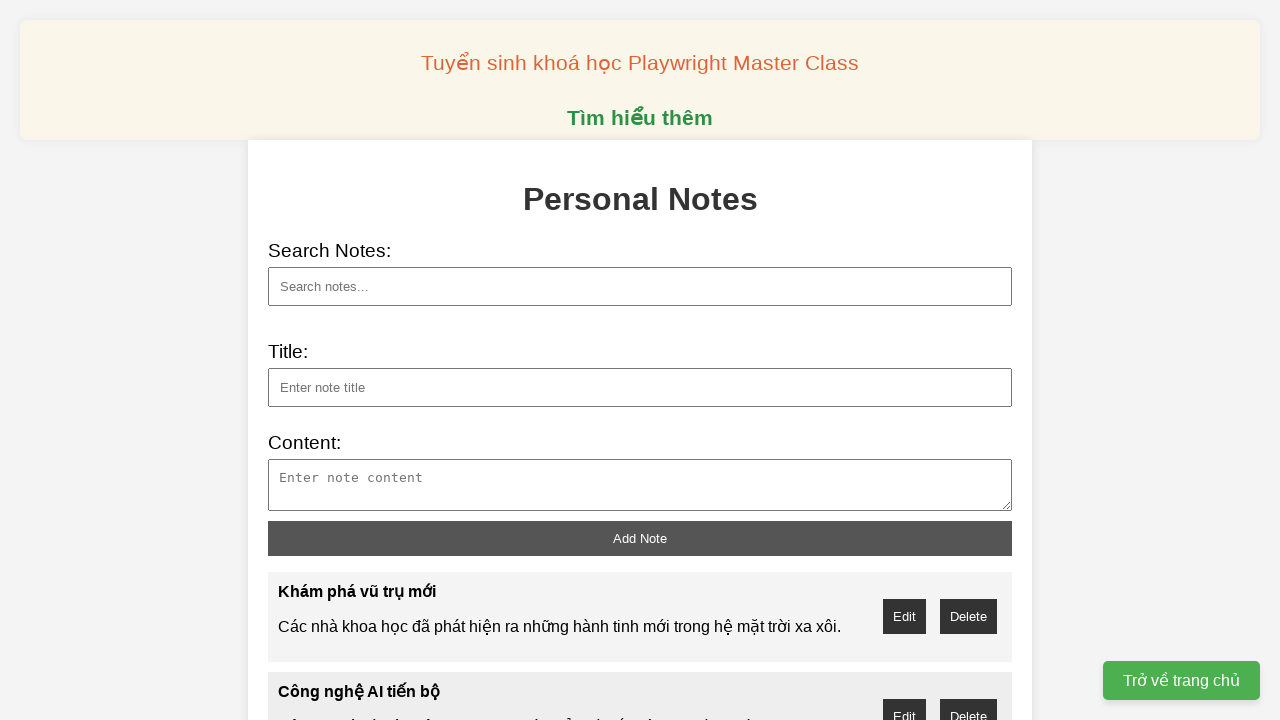

Filled note title: 'Năng lượng tái tạo' on xpath=//input[@id='note-title']
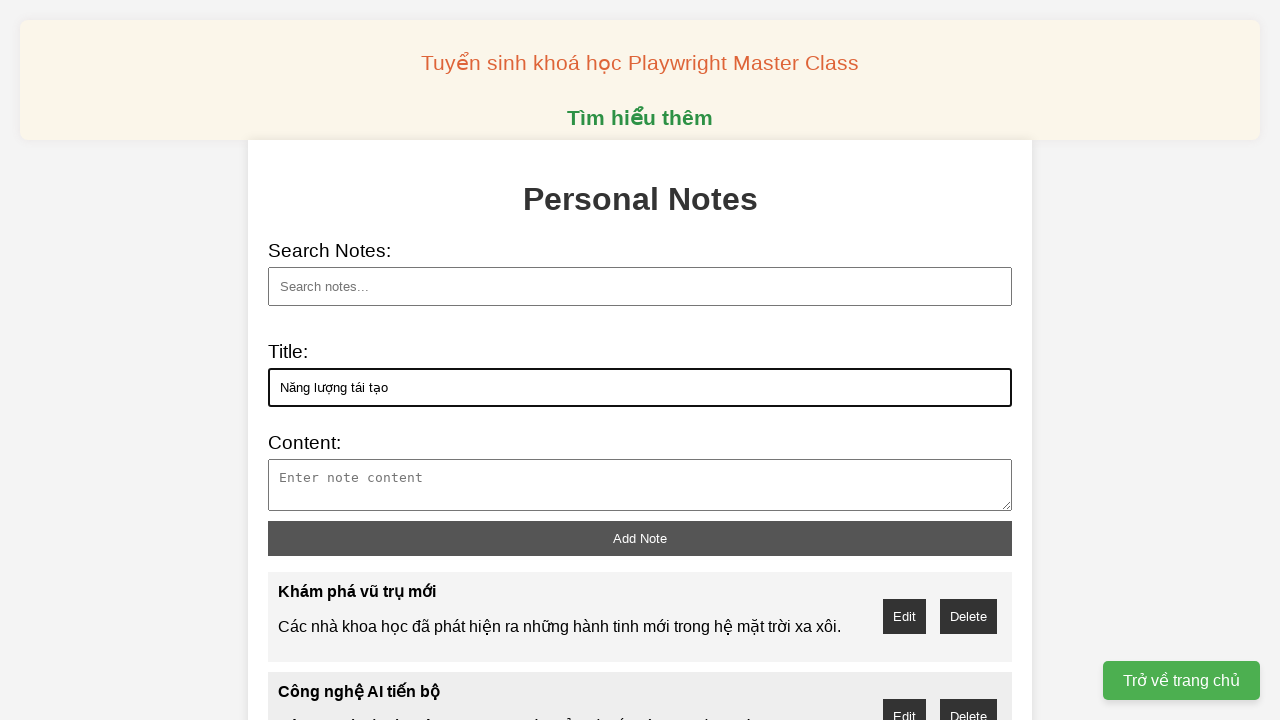

Filled note content for note 6 on xpath=//textarea[@id='note-content']
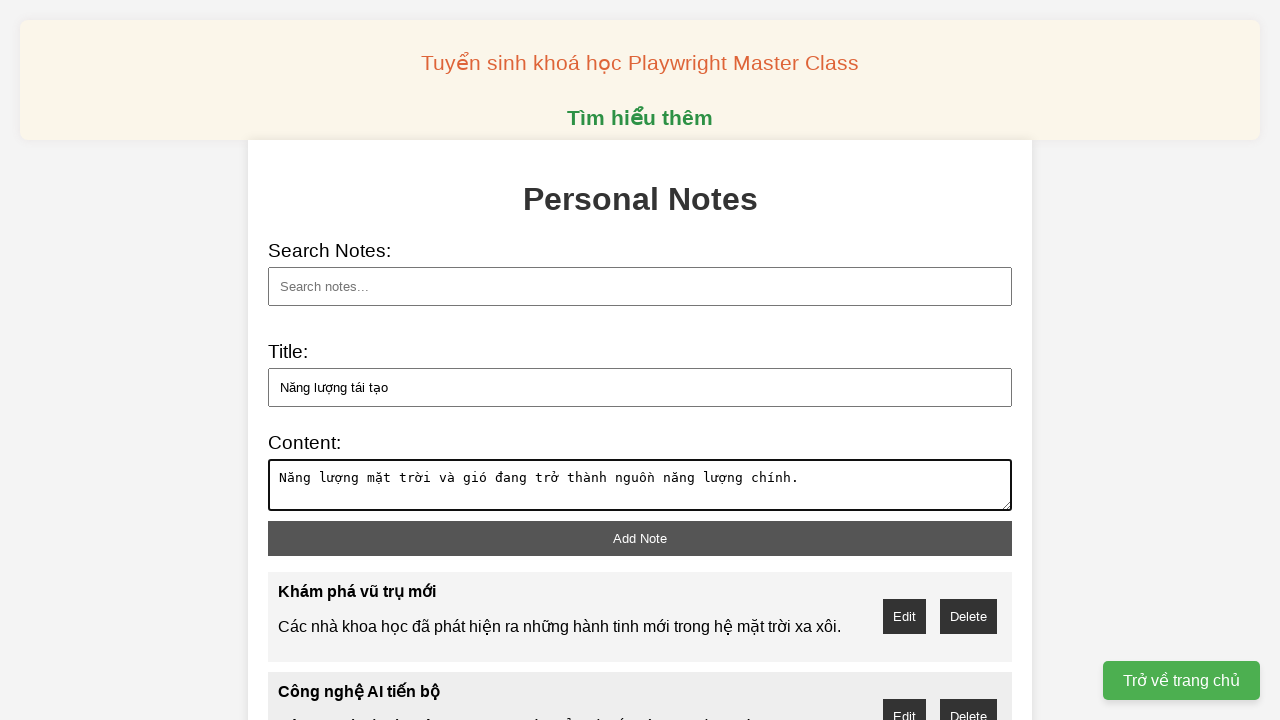

Added note 6 to the list at (640, 538) on xpath=//*[@id='add-note']
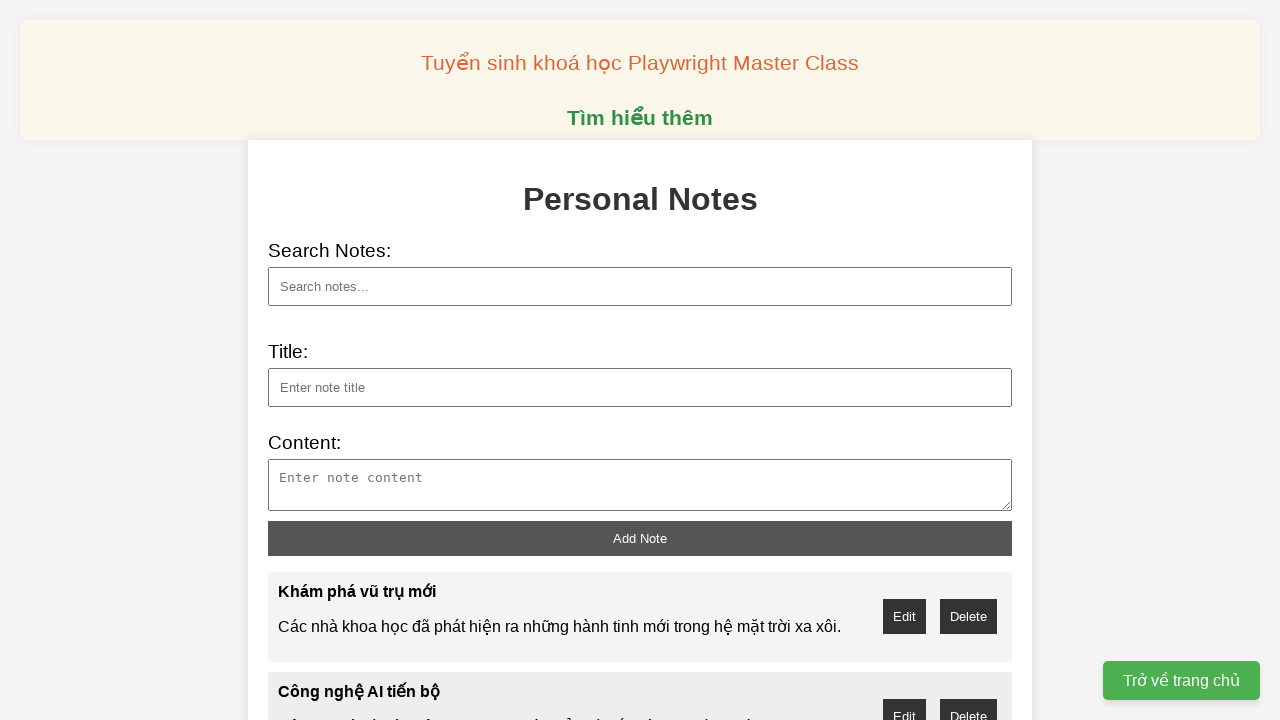

Filled note title: 'Y học hiện đại' on xpath=//input[@id='note-title']
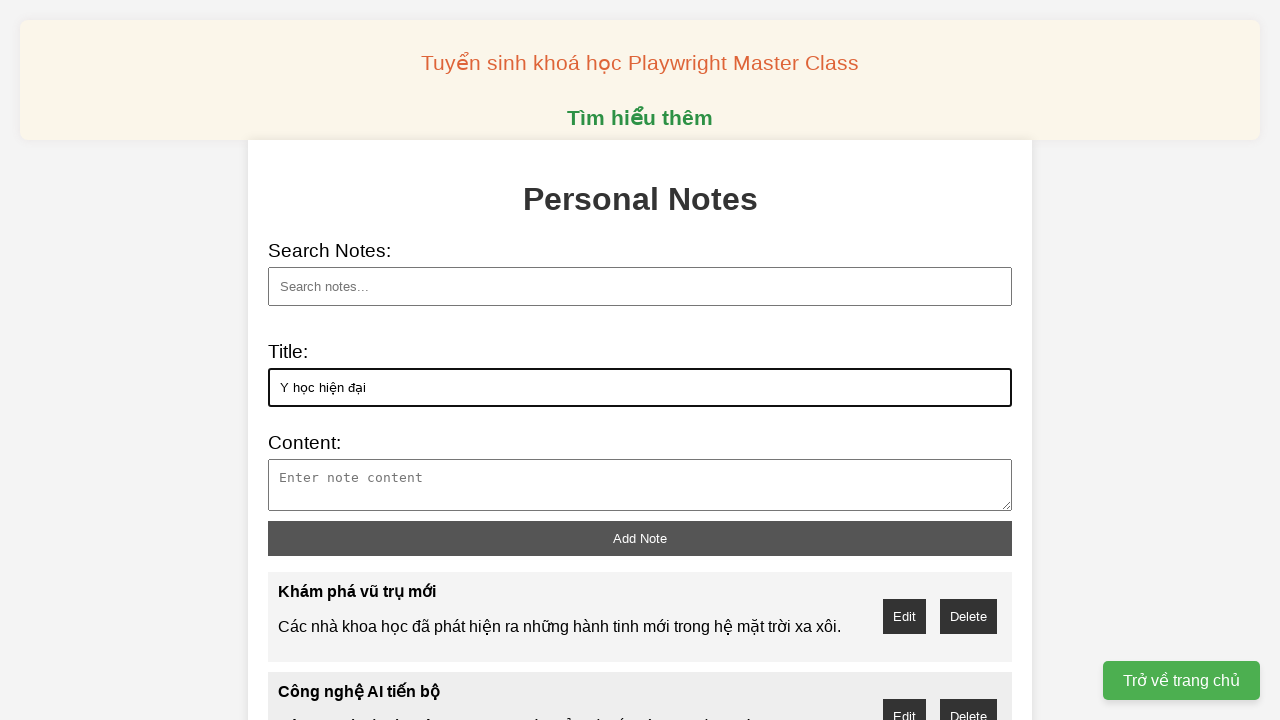

Filled note content for note 7 on xpath=//textarea[@id='note-content']
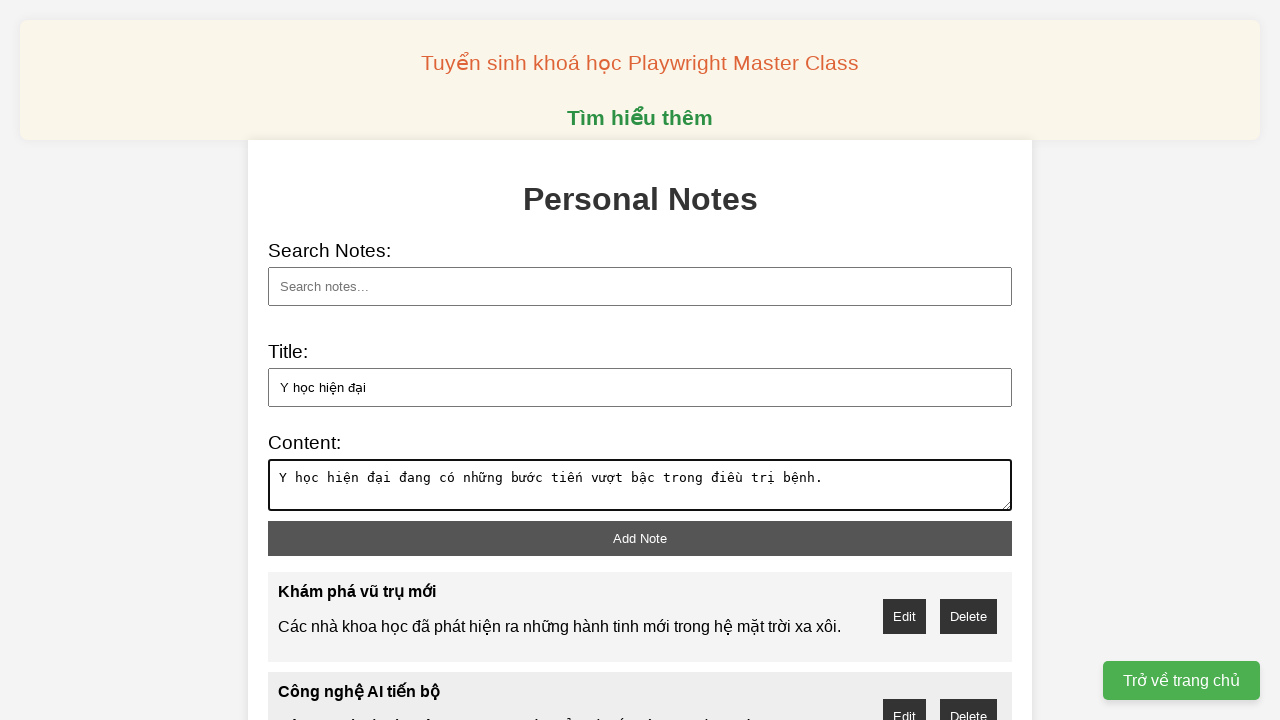

Added note 7 to the list at (640, 538) on xpath=//*[@id='add-note']
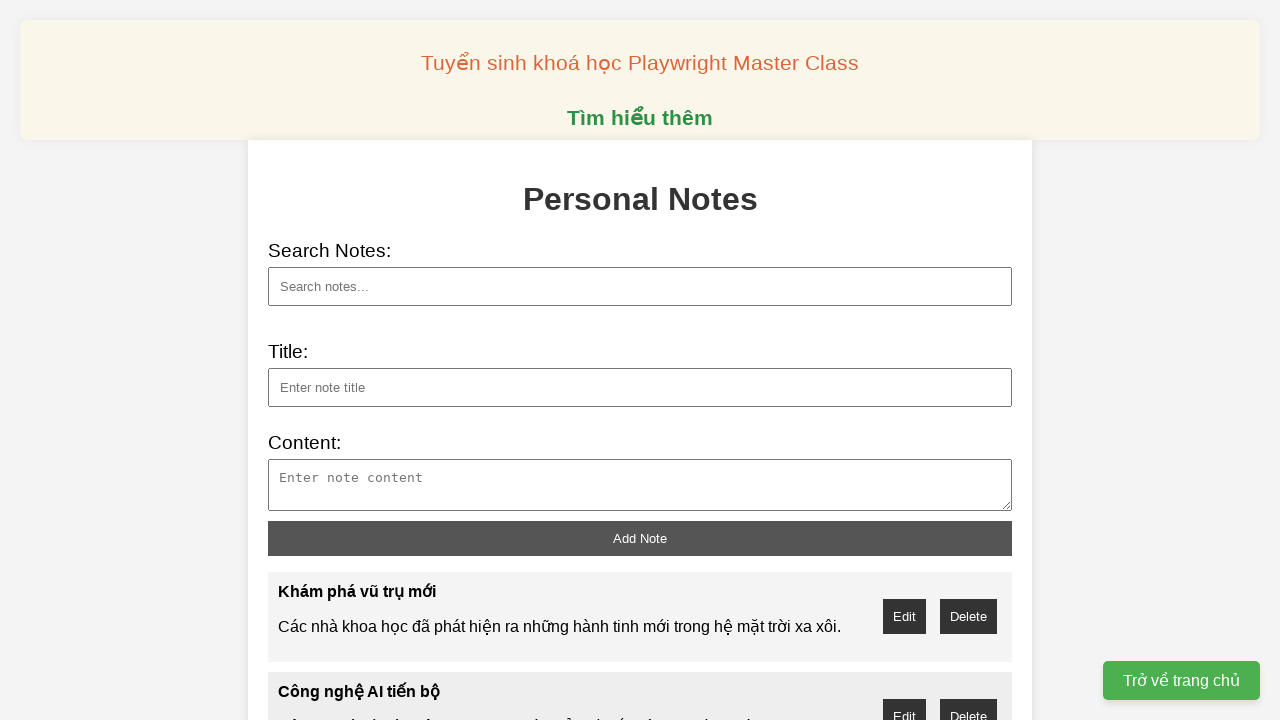

Filled note title: 'Khám phá đại dương' on xpath=//input[@id='note-title']
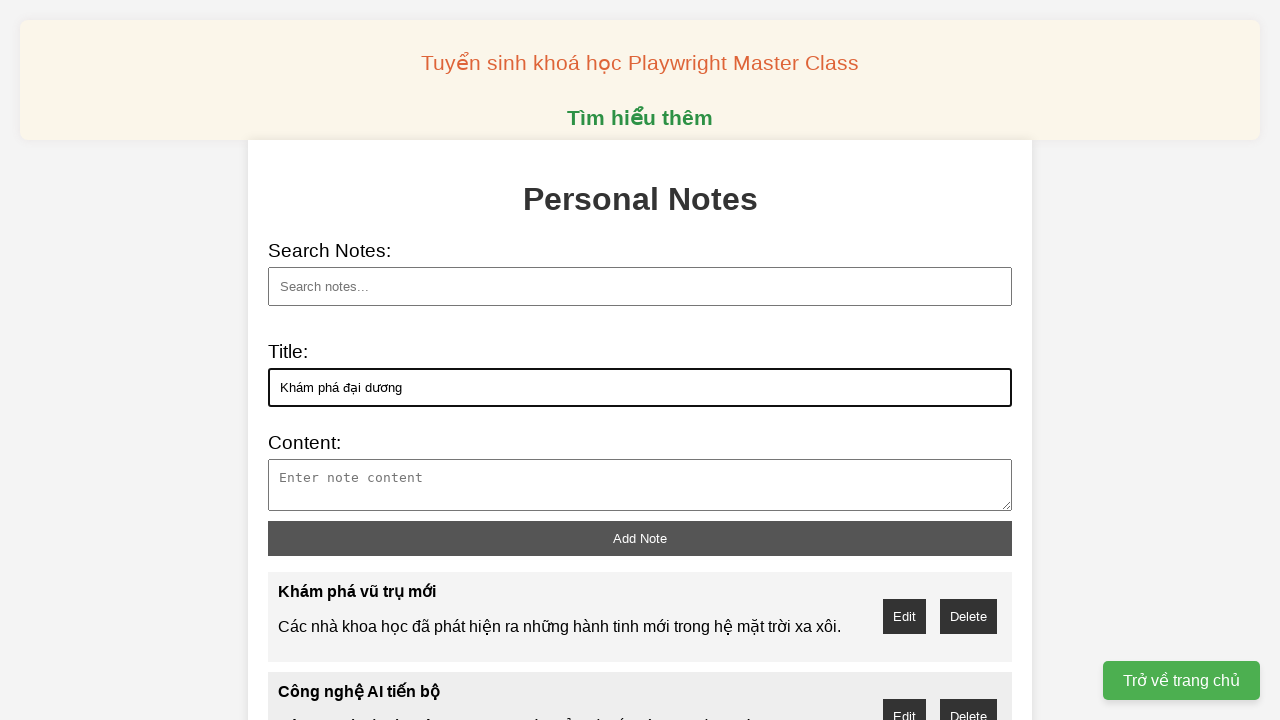

Filled note content for note 8 on xpath=//textarea[@id='note-content']
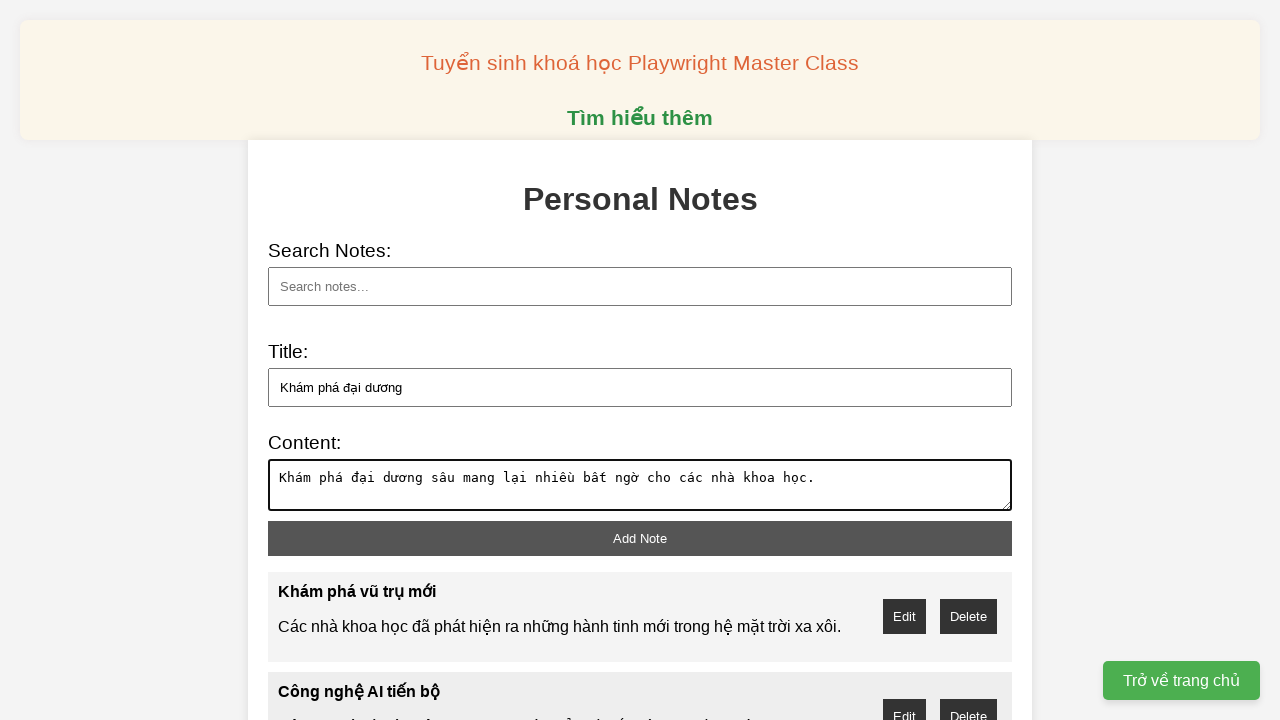

Added note 8 to the list at (640, 538) on xpath=//*[@id='add-note']
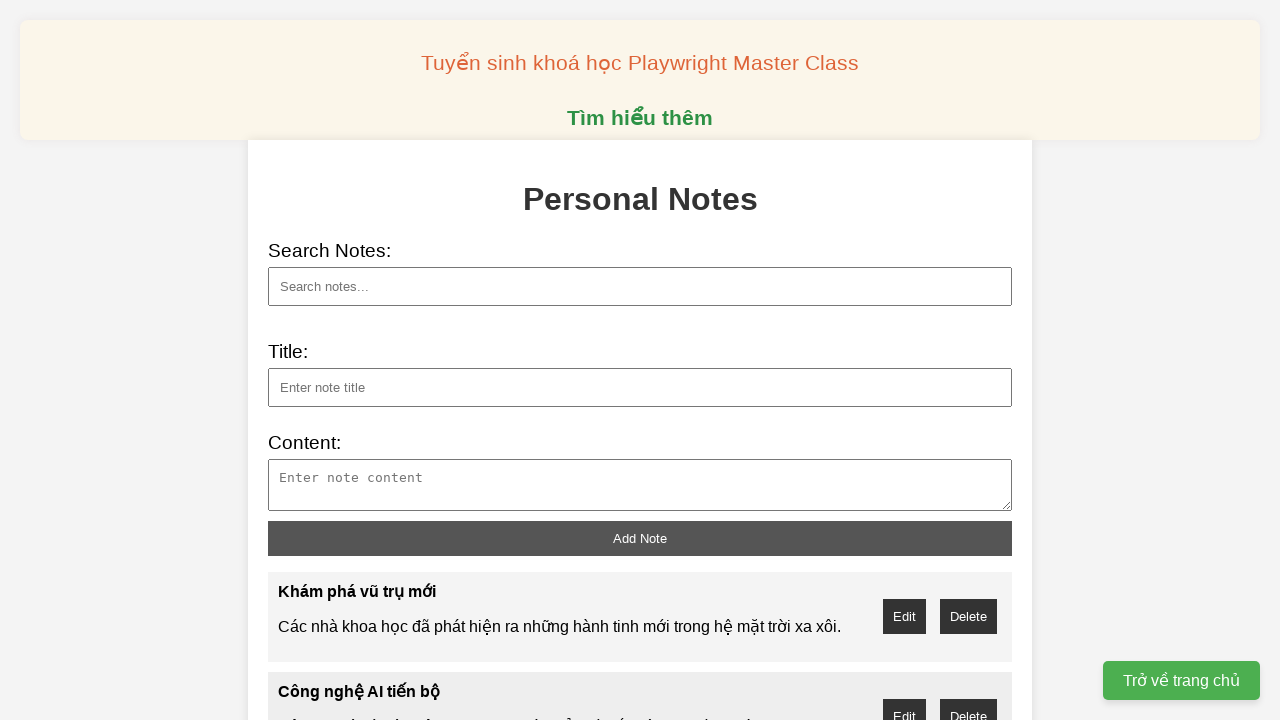

Filled note title: 'Công nghệ sinh học' on xpath=//input[@id='note-title']
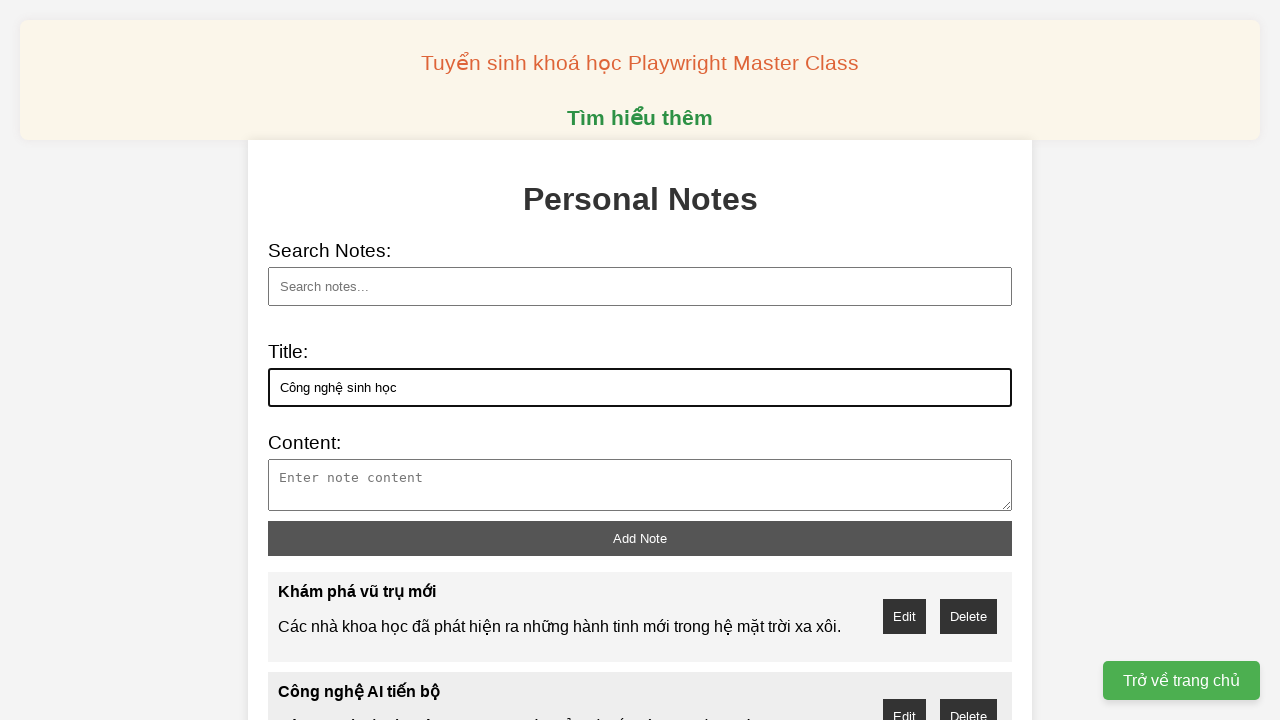

Filled note content for note 9 on xpath=//textarea[@id='note-content']
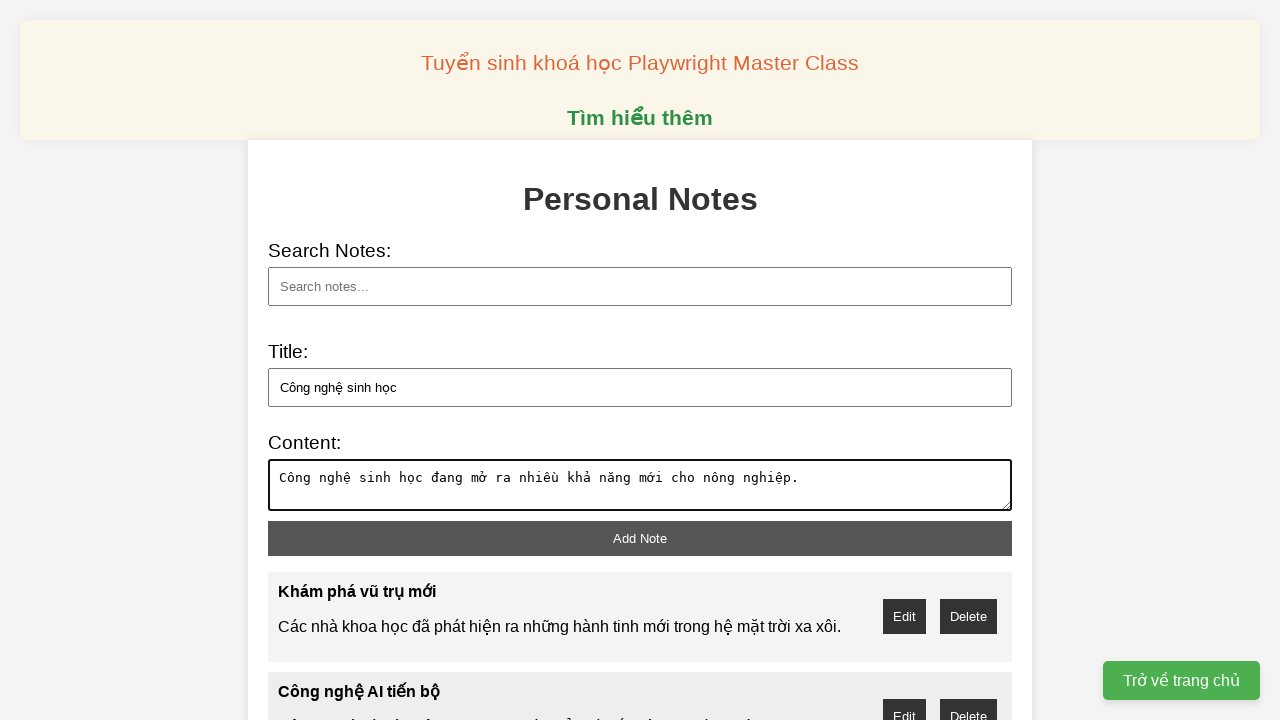

Added note 9 to the list at (640, 538) on xpath=//*[@id='add-note']
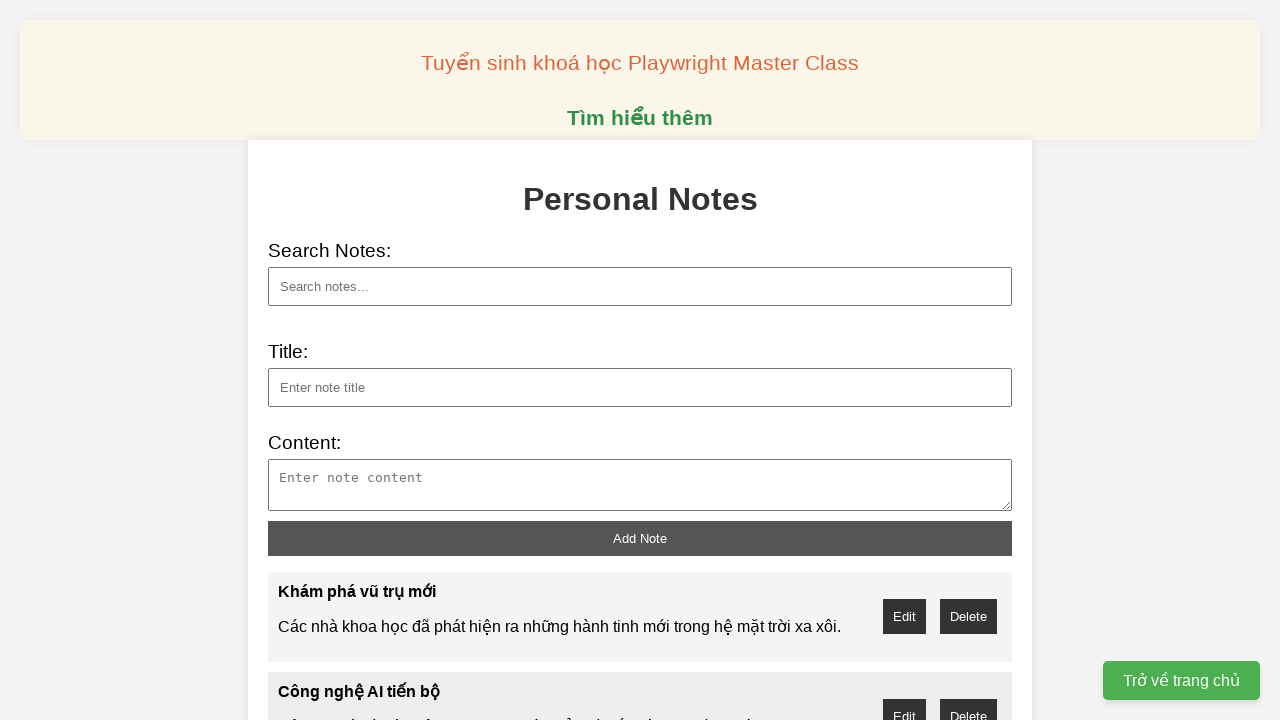

Filled note title: 'Vật lý lượng tử' on xpath=//input[@id='note-title']
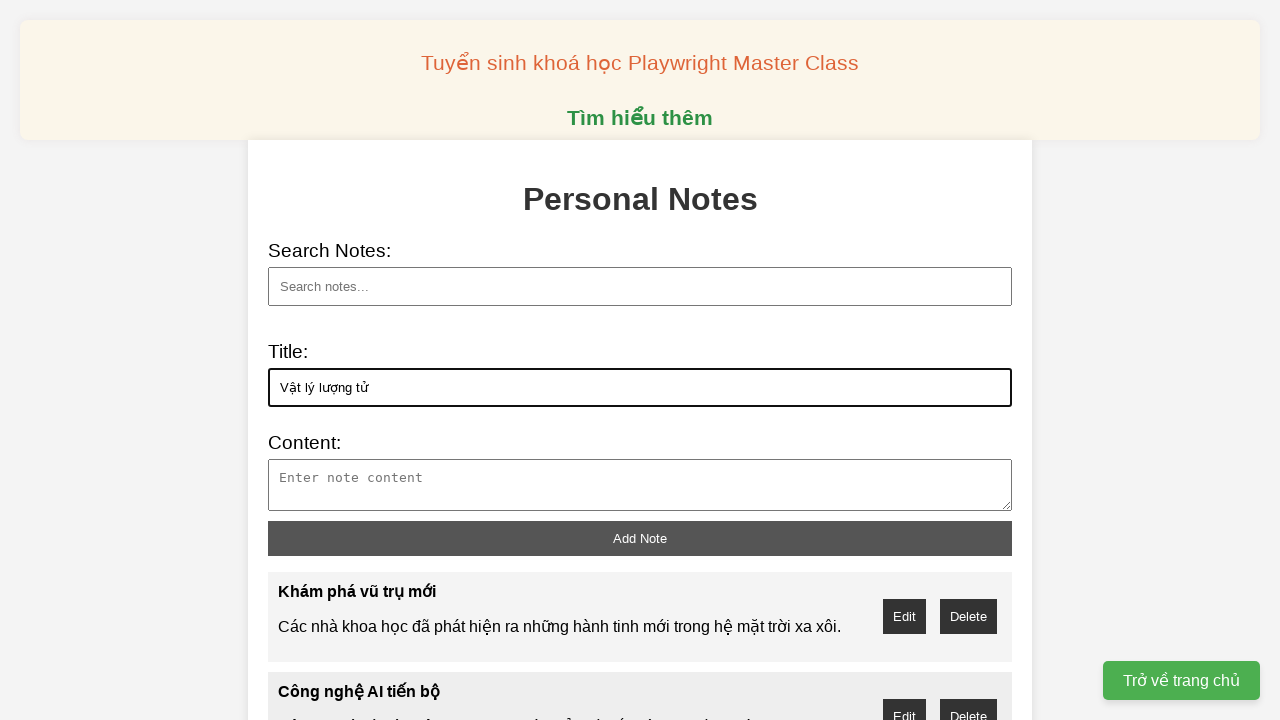

Filled note content for note 10 on xpath=//textarea[@id='note-content']
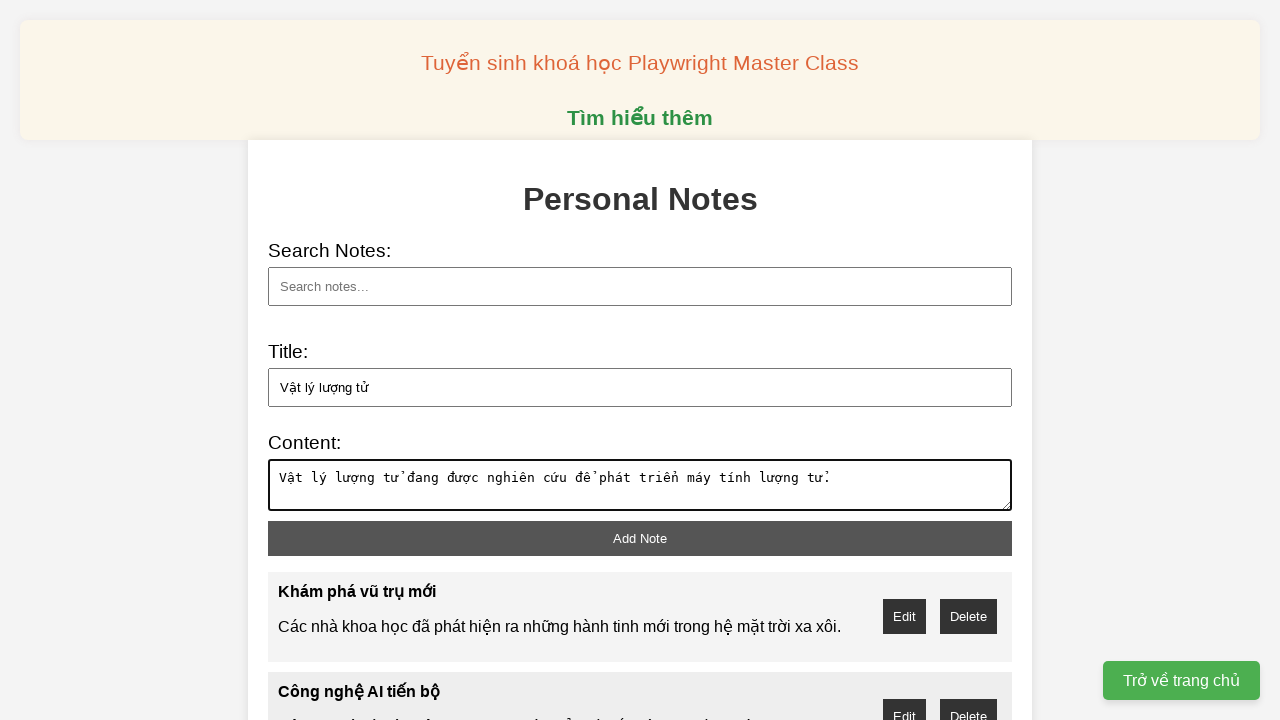

Added note 10 to the list at (640, 538) on xpath=//*[@id='add-note']
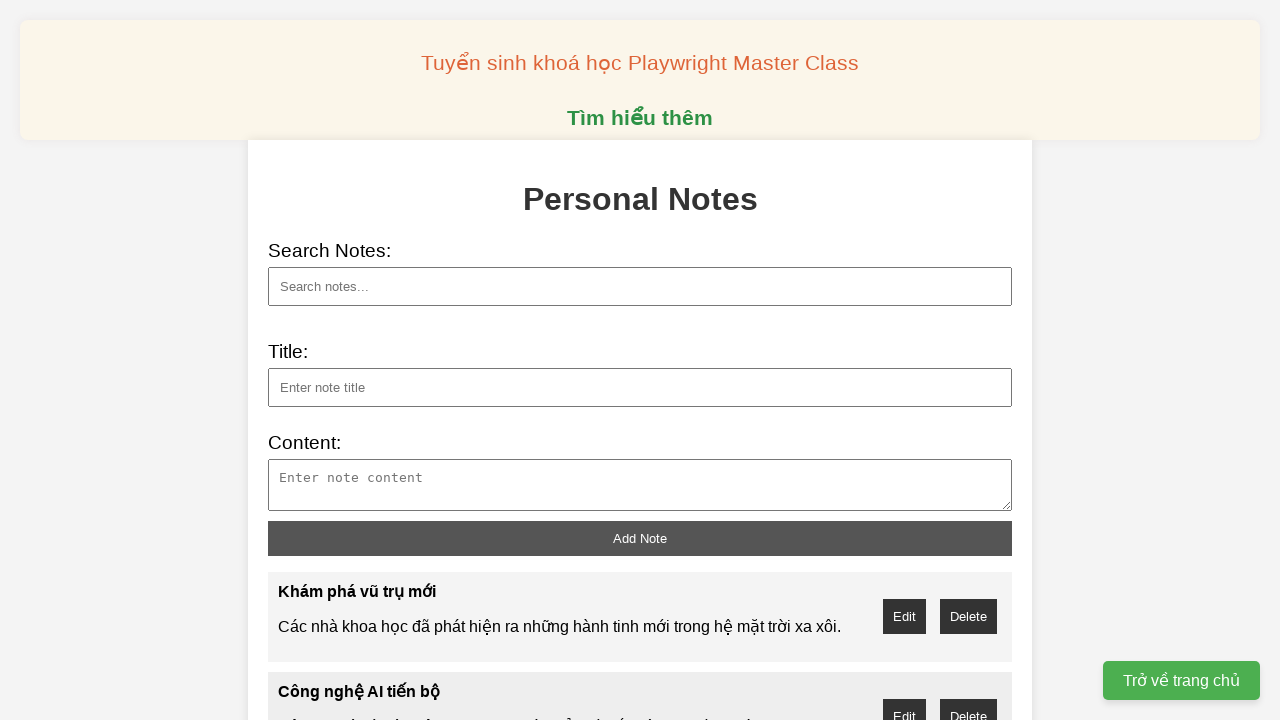

Filled note title: 'Trí tuệ nhân tạo' on xpath=//input[@id='note-title']
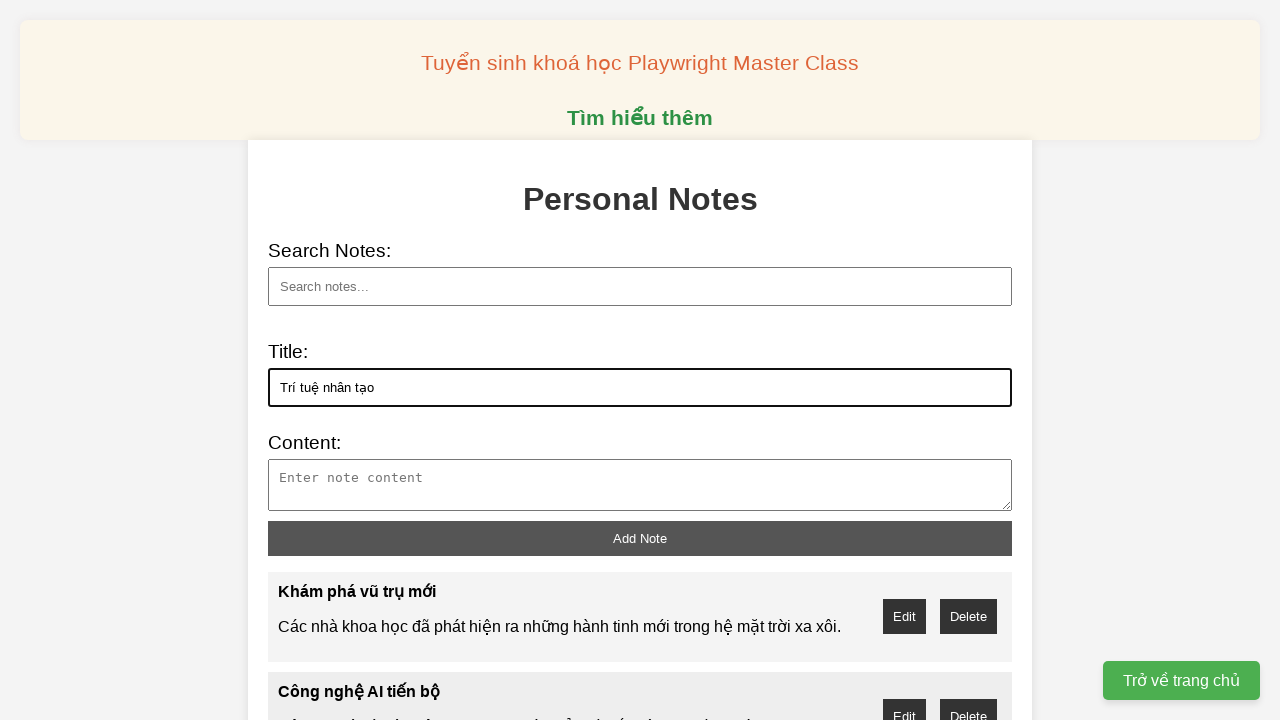

Filled note content for note 11 on xpath=//textarea[@id='note-content']
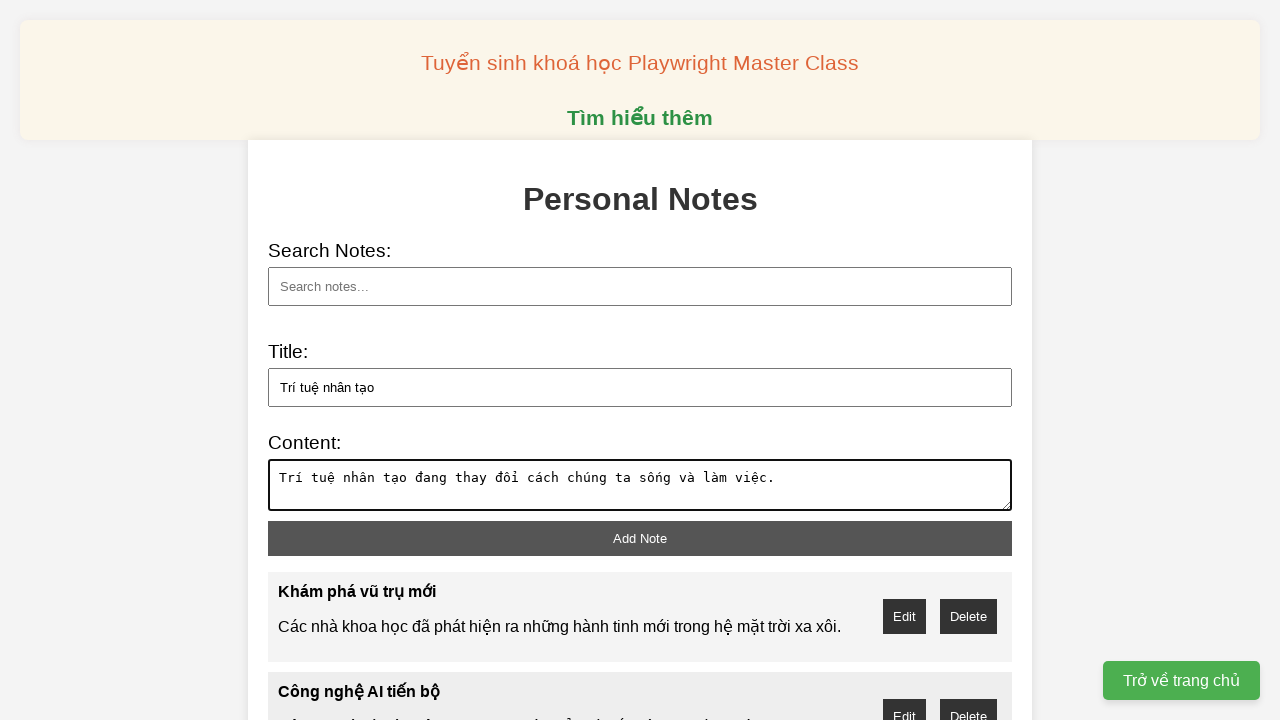

Added note 11 to the list at (640, 538) on xpath=//*[@id='add-note']
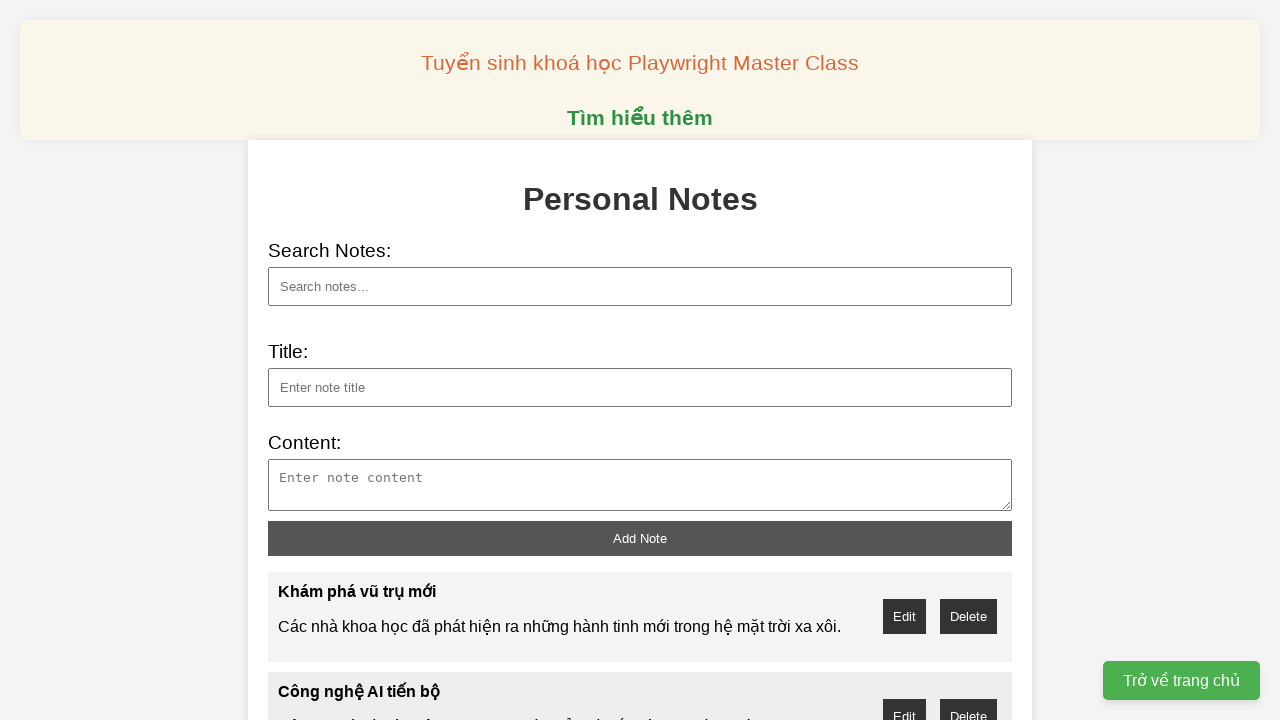

Searched for notes containing 'Công' on xpath=//*[@id='search']
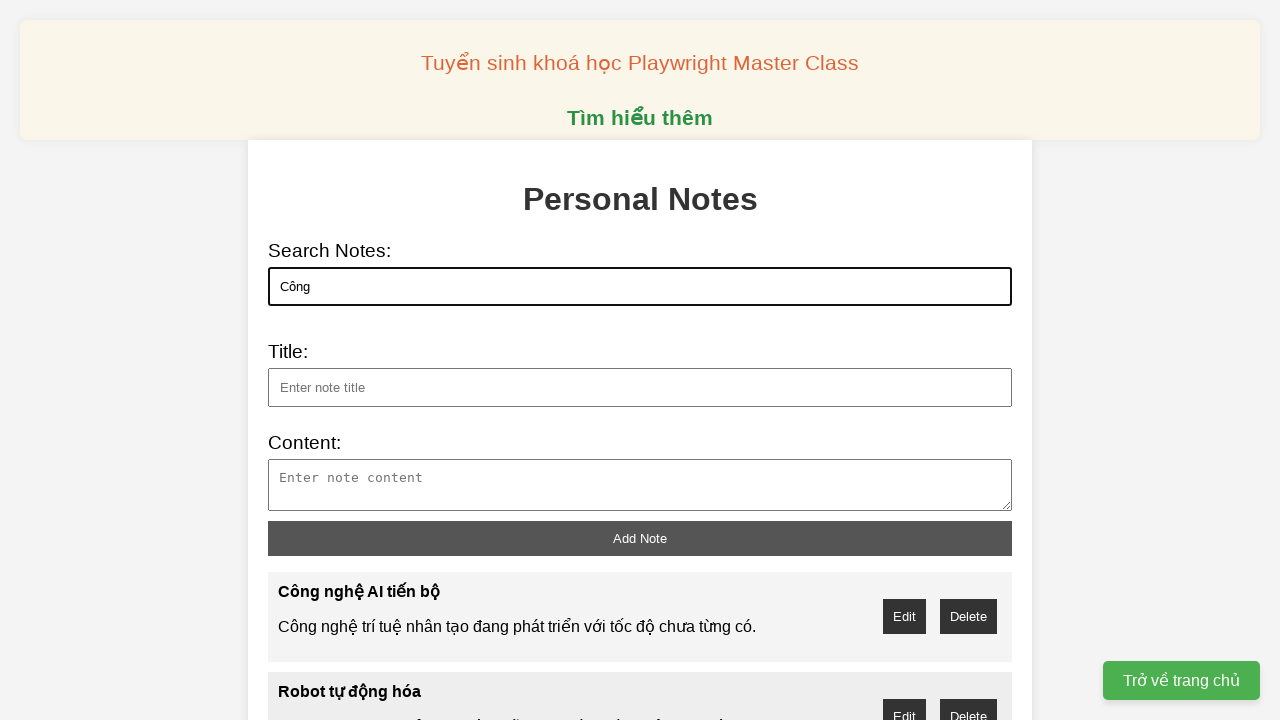

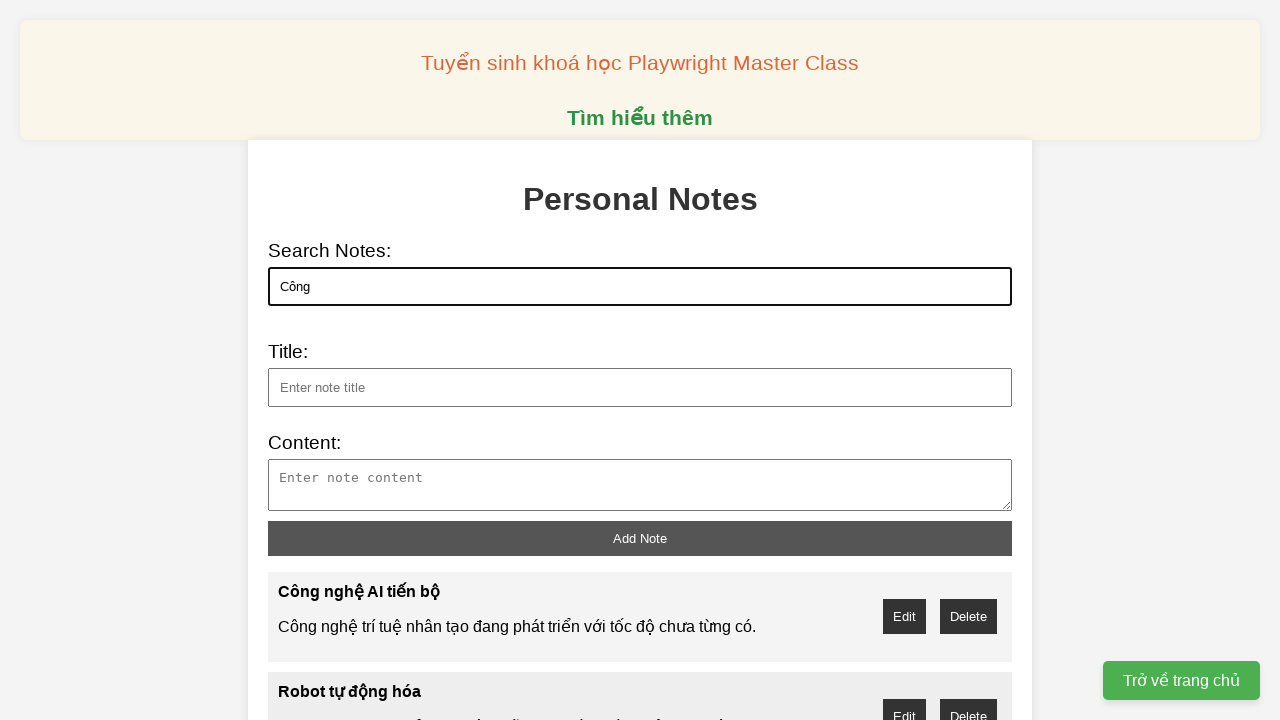